Tests slider functionality by moving the slider using arrow key presses to change its value.

Starting URL: https://demoqa.com/slider

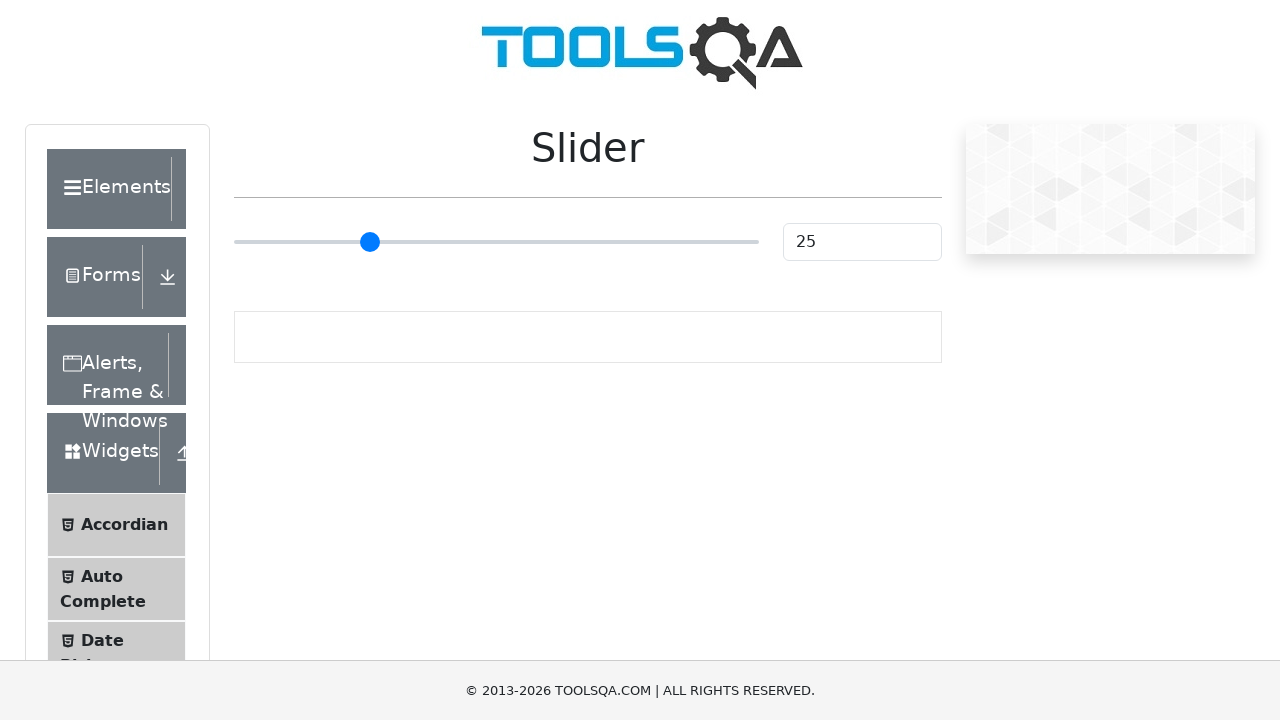

Clicked on slider to focus it at (496, 242) on input[type='range']
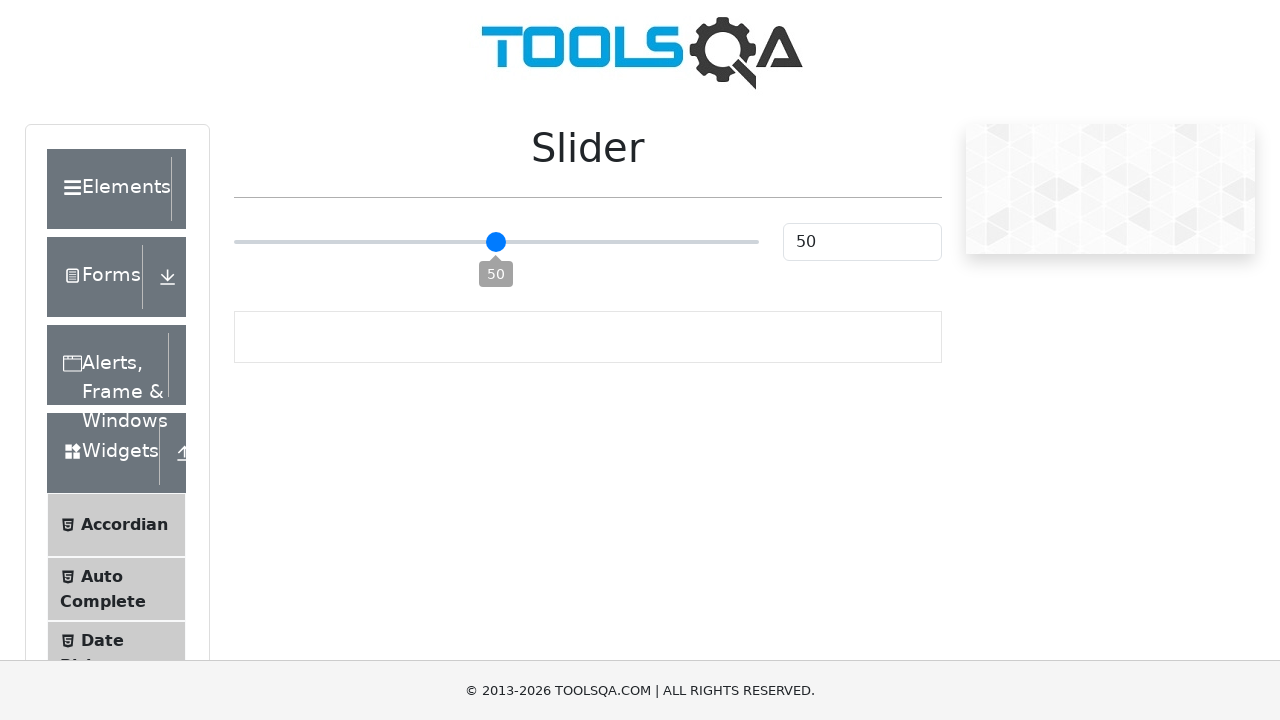

Pressed ArrowRight to move slider right (iteration 1/55) on input[type='range']
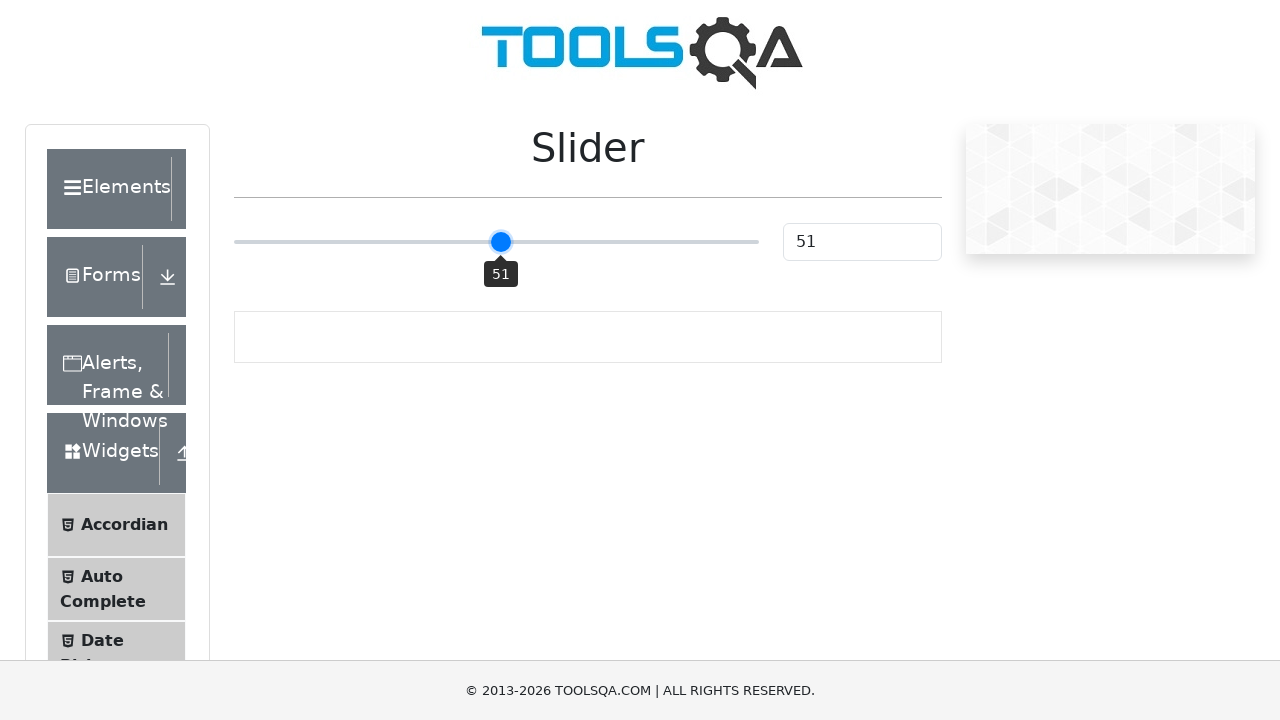

Pressed ArrowRight to move slider right (iteration 2/55) on input[type='range']
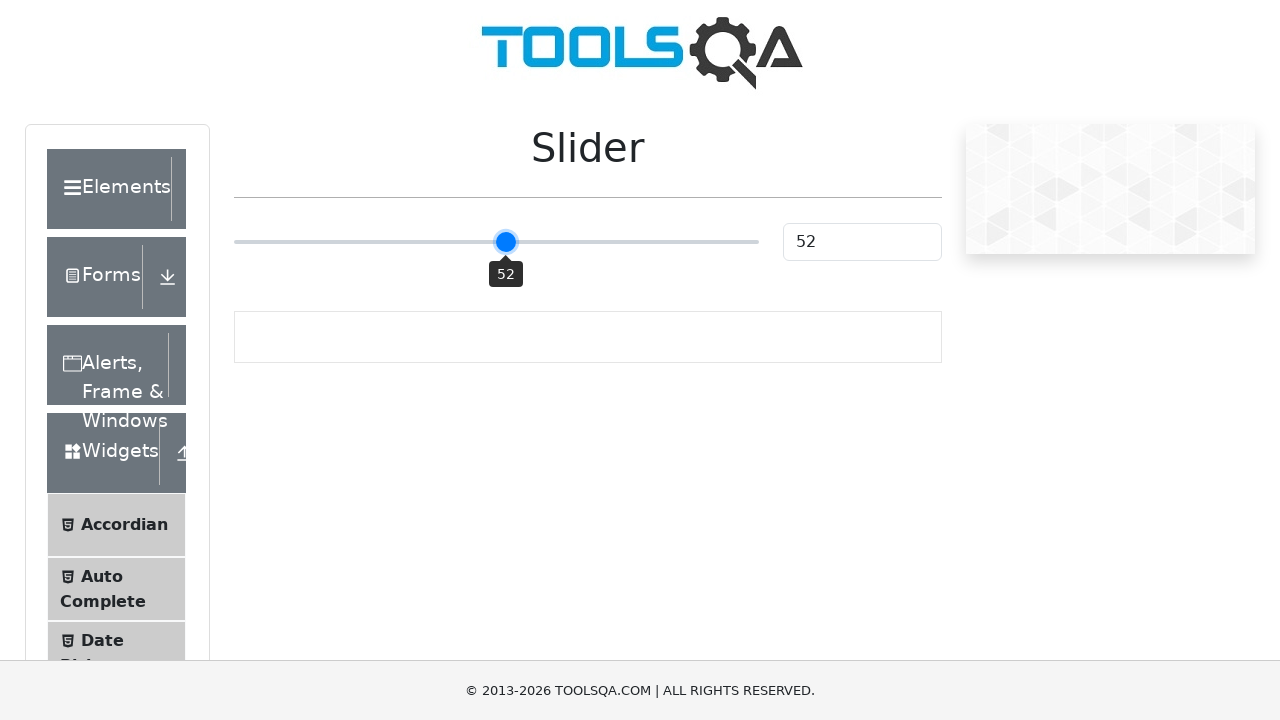

Pressed ArrowRight to move slider right (iteration 3/55) on input[type='range']
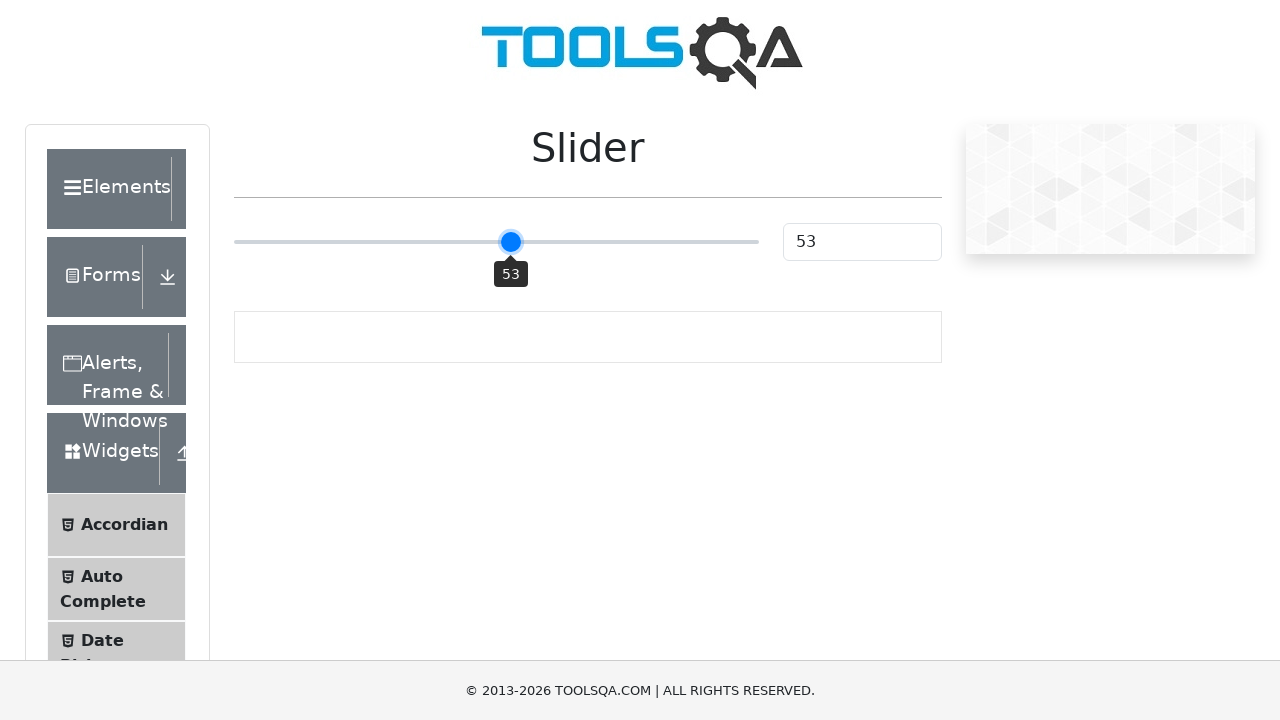

Pressed ArrowRight to move slider right (iteration 4/55) on input[type='range']
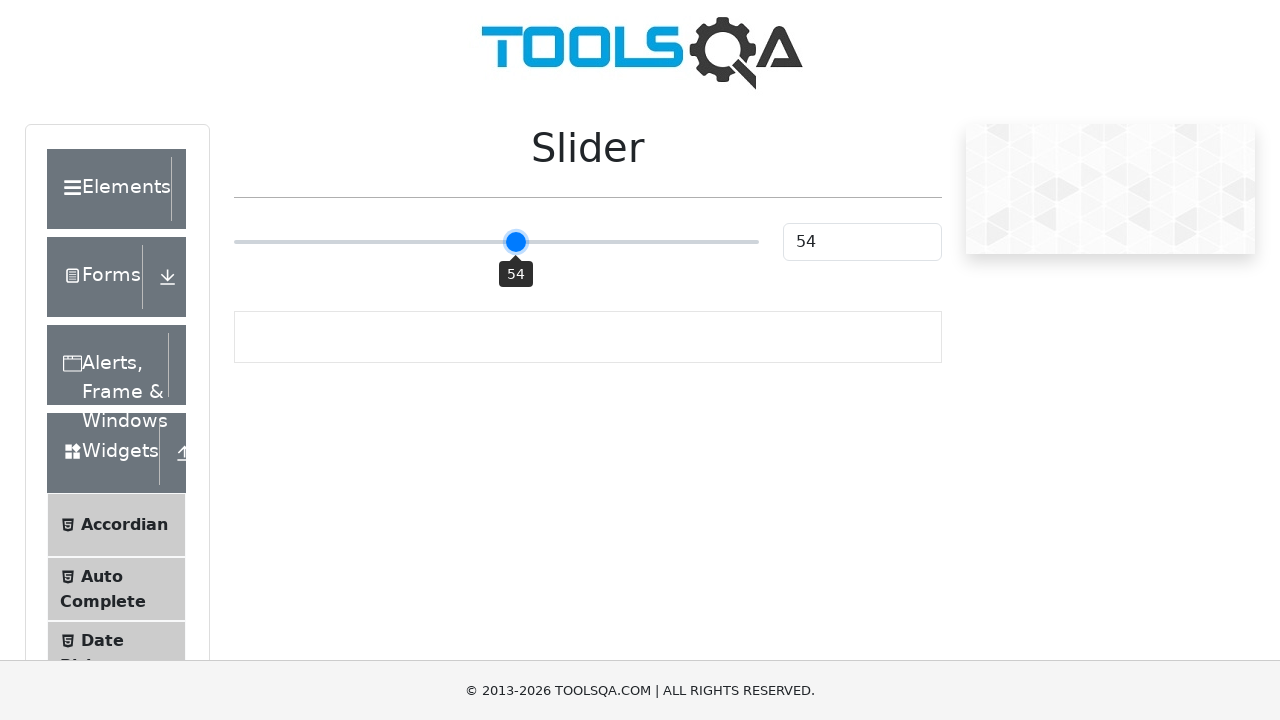

Pressed ArrowRight to move slider right (iteration 5/55) on input[type='range']
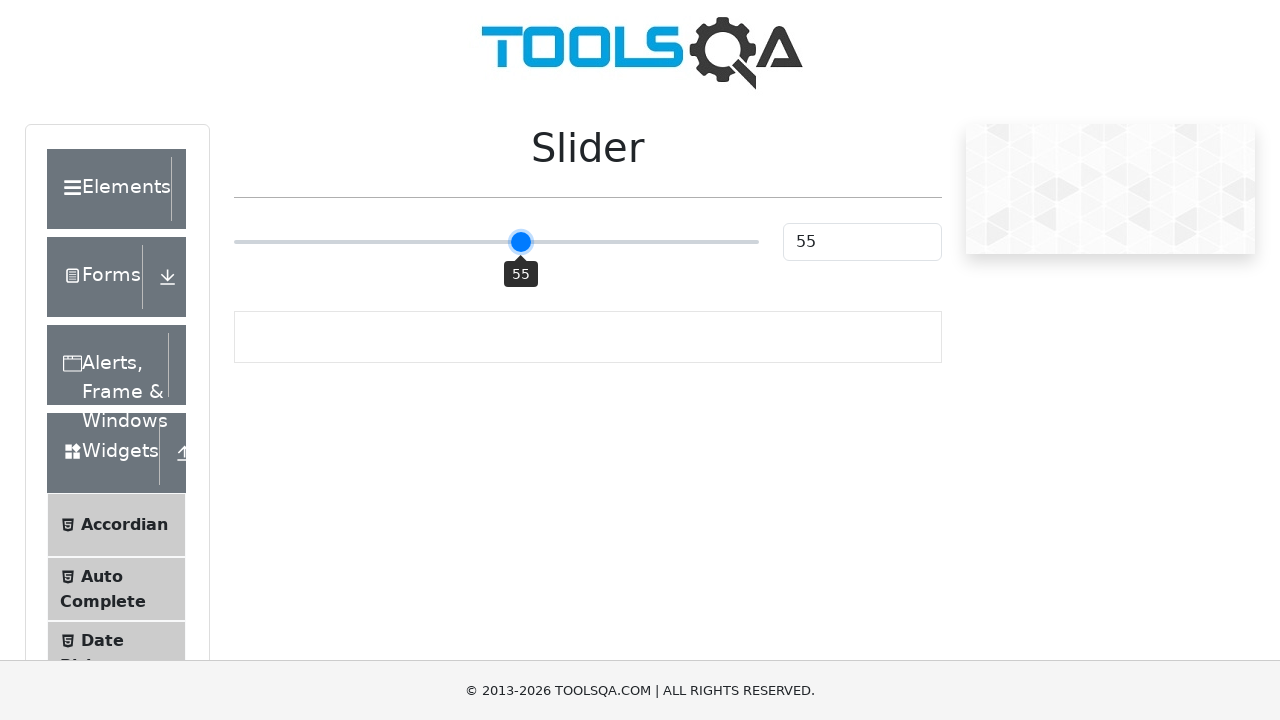

Pressed ArrowRight to move slider right (iteration 6/55) on input[type='range']
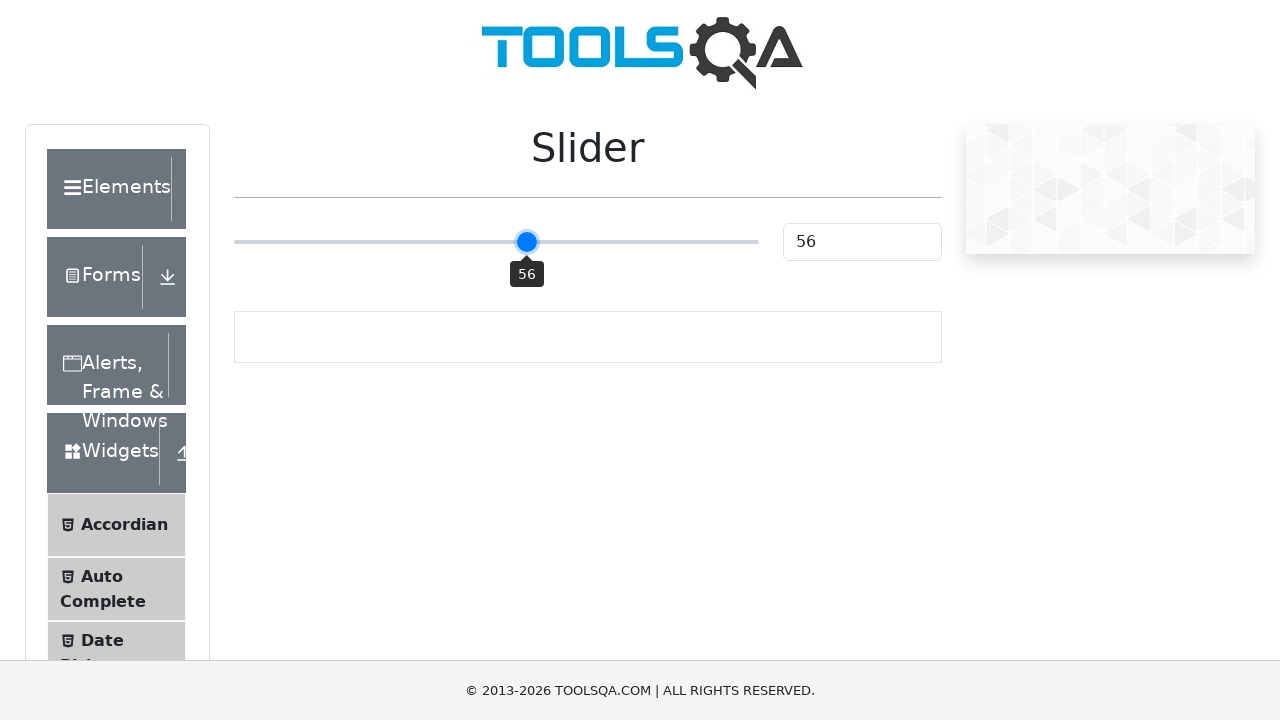

Pressed ArrowRight to move slider right (iteration 7/55) on input[type='range']
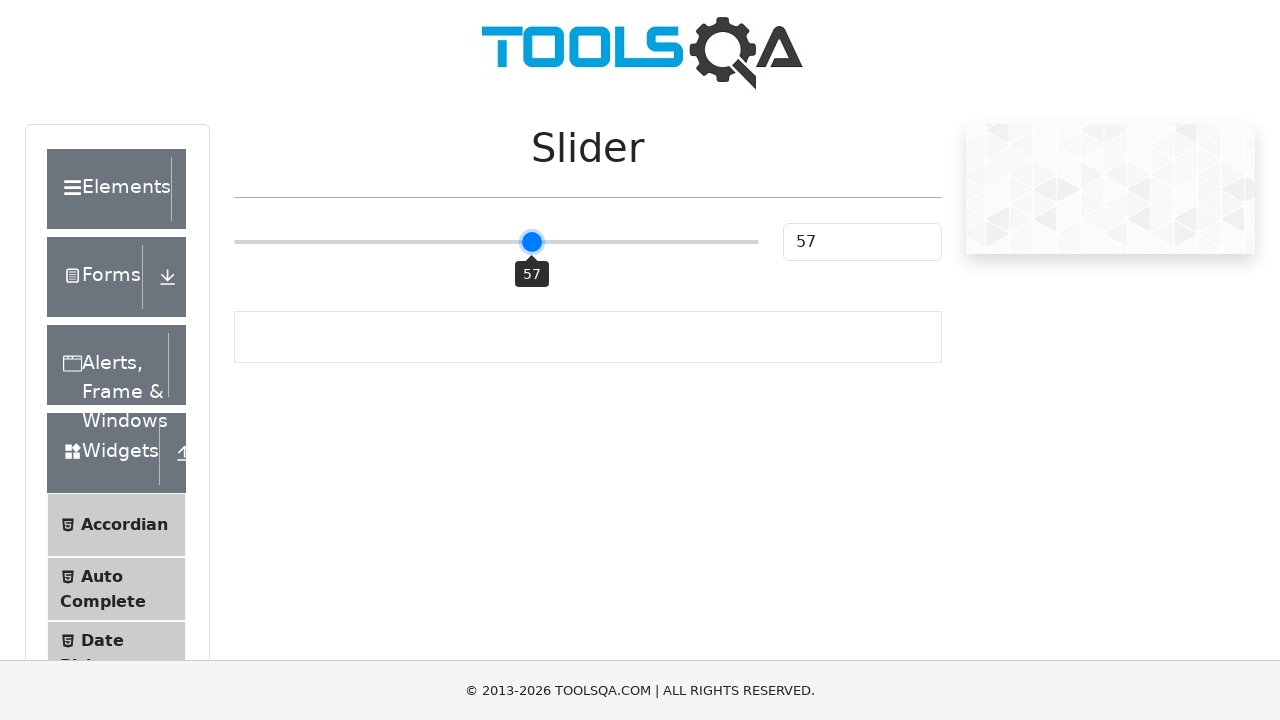

Pressed ArrowRight to move slider right (iteration 8/55) on input[type='range']
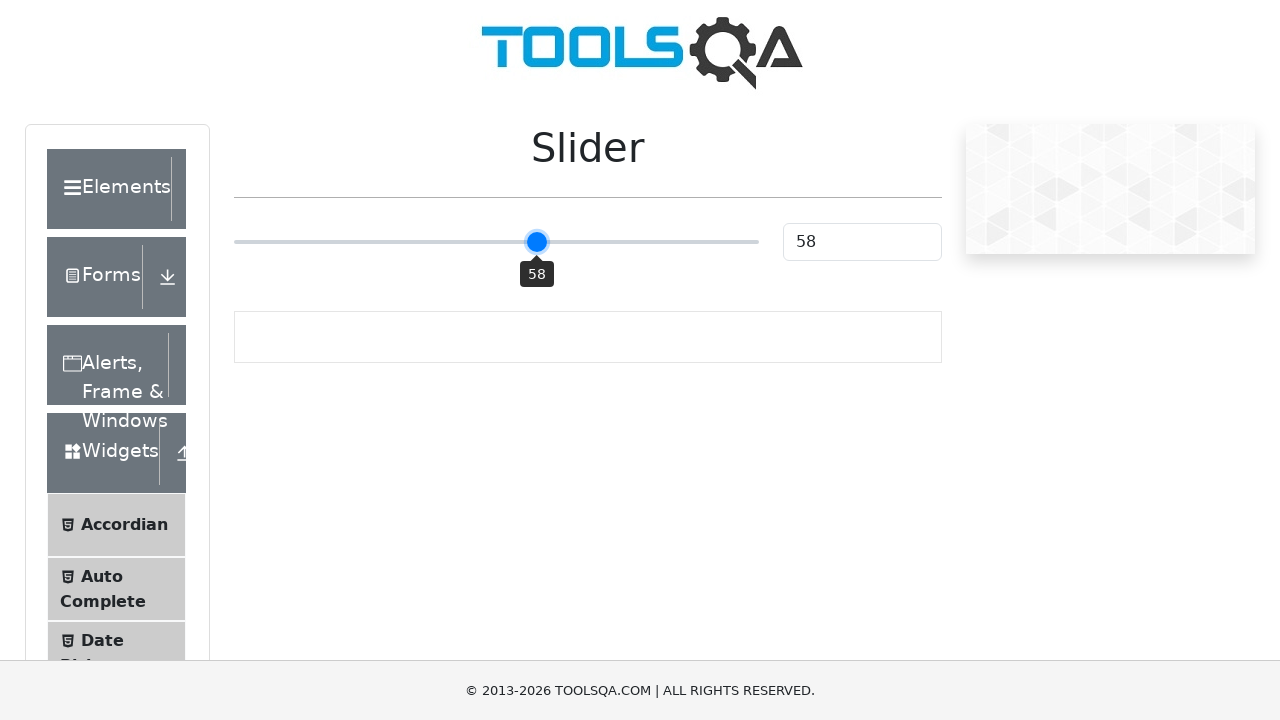

Pressed ArrowRight to move slider right (iteration 9/55) on input[type='range']
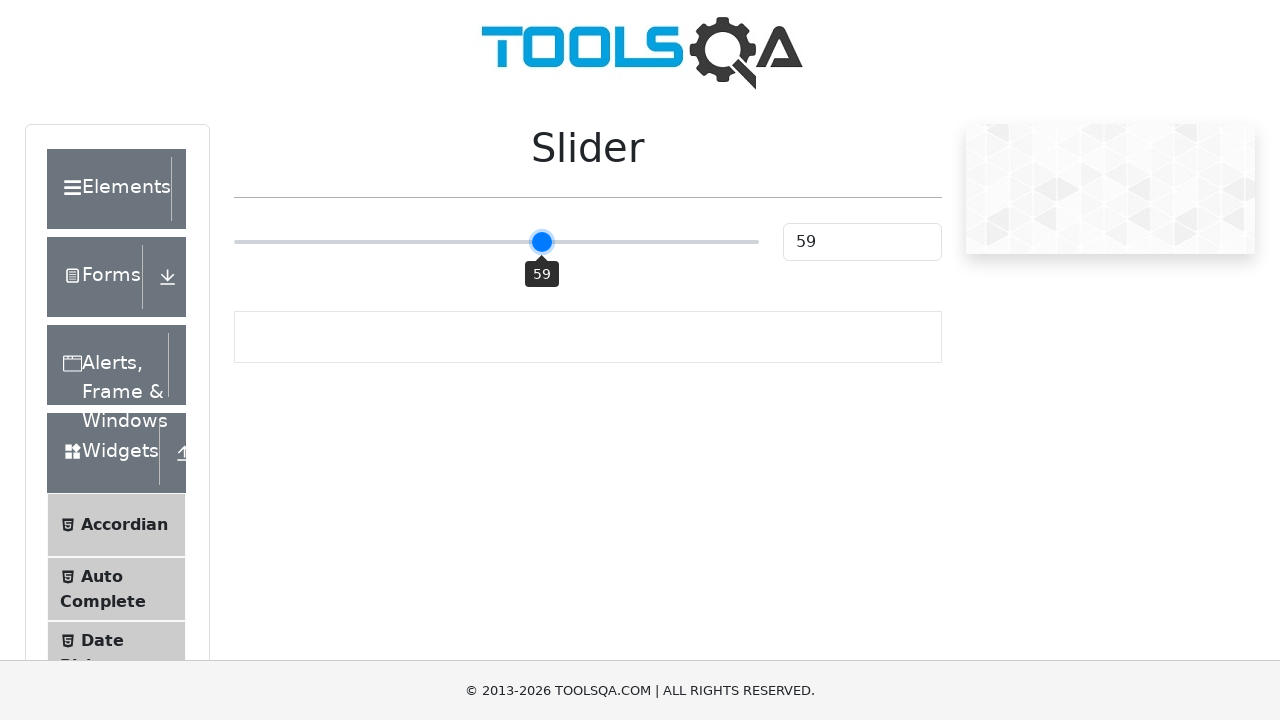

Pressed ArrowRight to move slider right (iteration 10/55) on input[type='range']
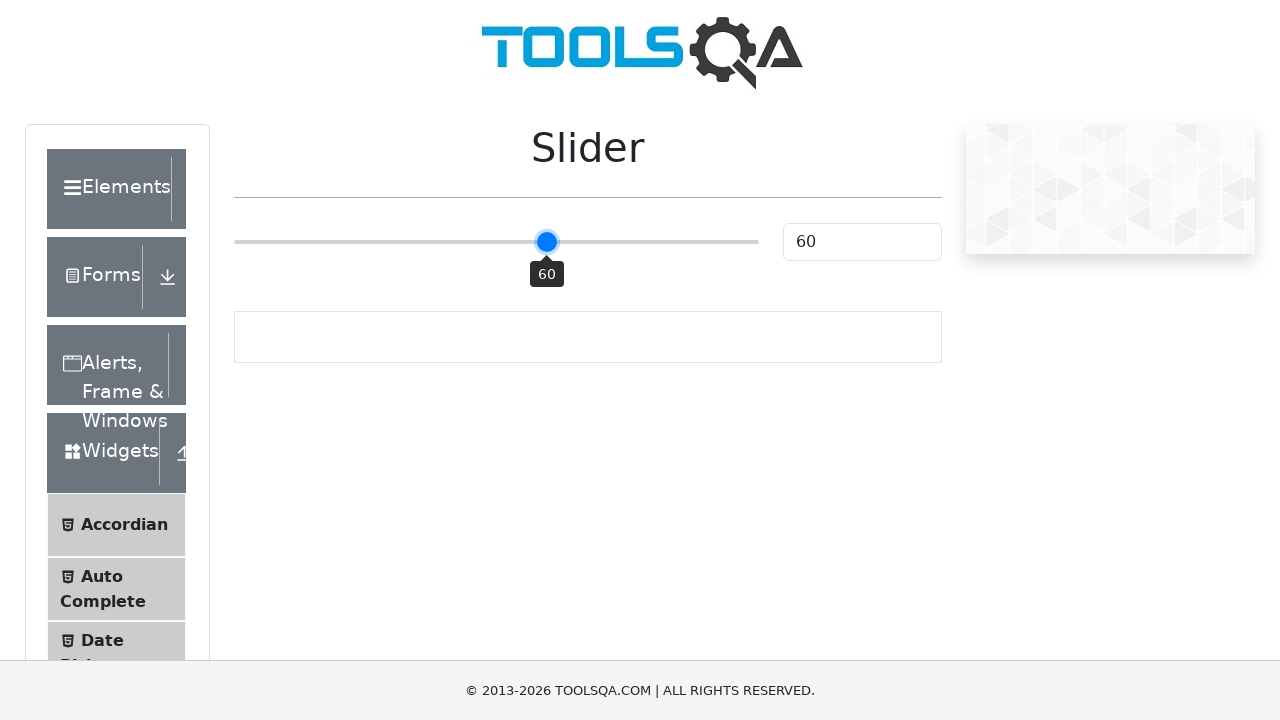

Pressed ArrowRight to move slider right (iteration 11/55) on input[type='range']
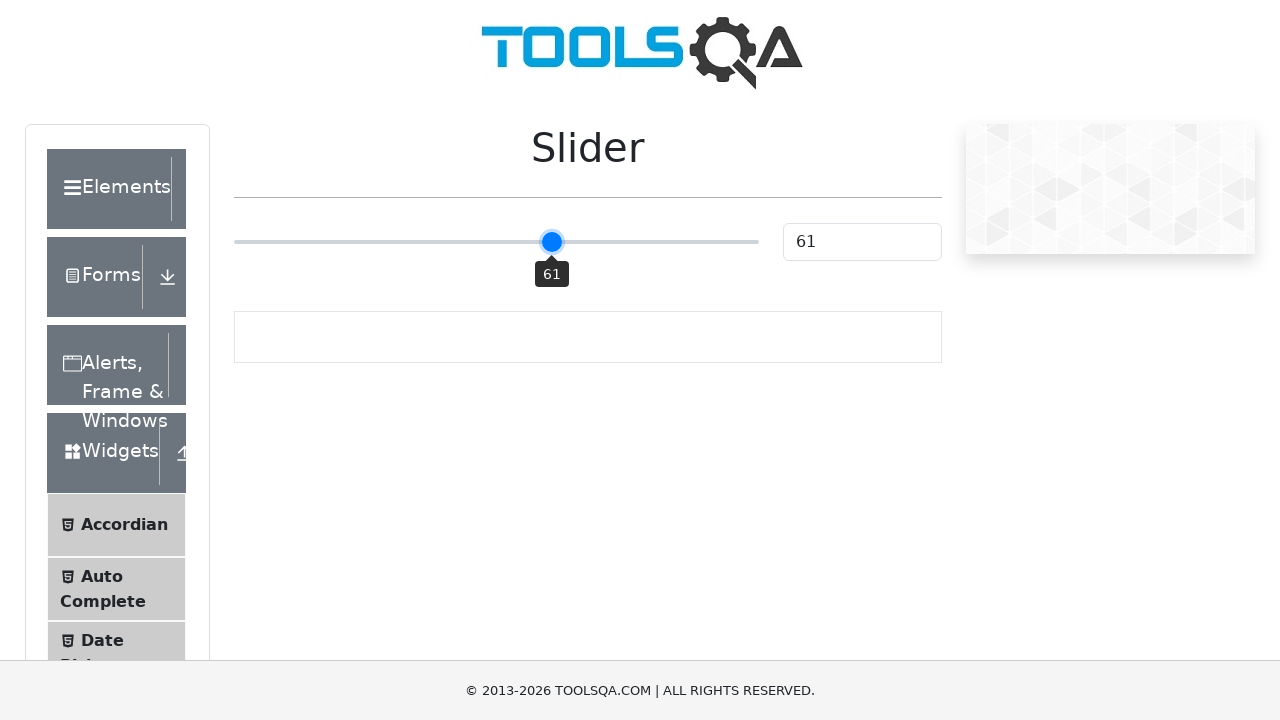

Pressed ArrowRight to move slider right (iteration 12/55) on input[type='range']
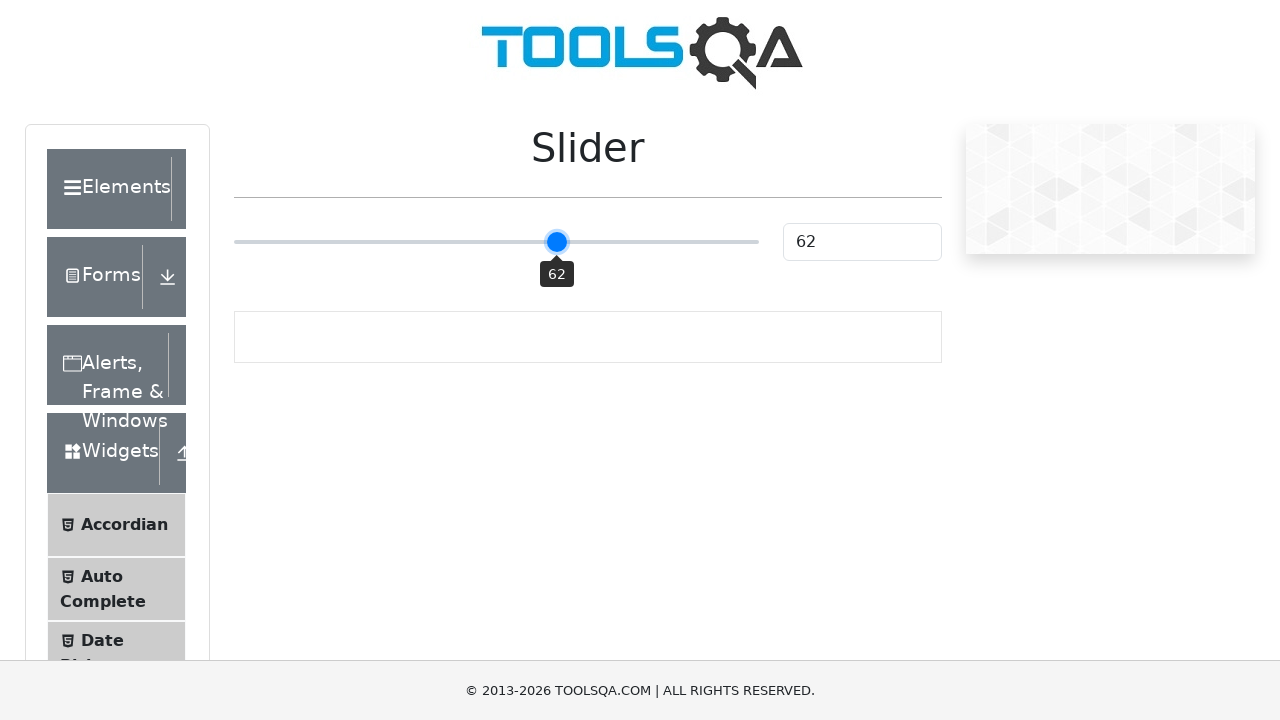

Pressed ArrowRight to move slider right (iteration 13/55) on input[type='range']
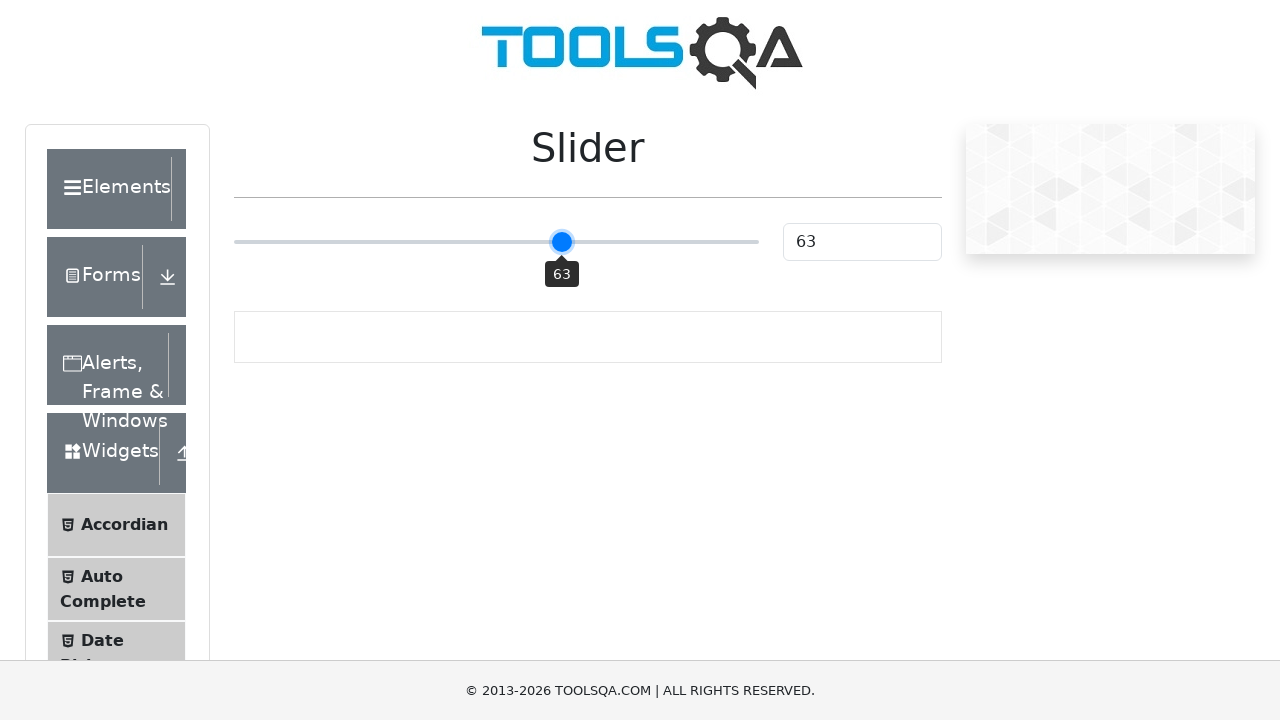

Pressed ArrowRight to move slider right (iteration 14/55) on input[type='range']
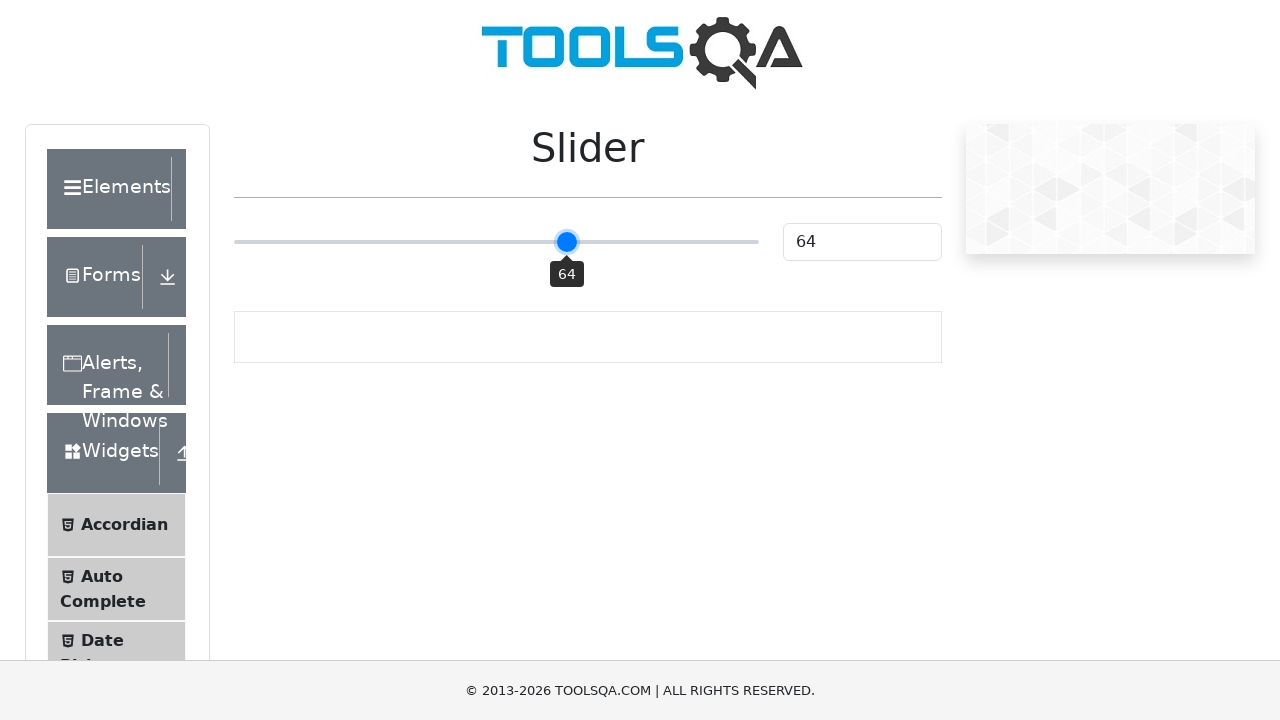

Pressed ArrowRight to move slider right (iteration 15/55) on input[type='range']
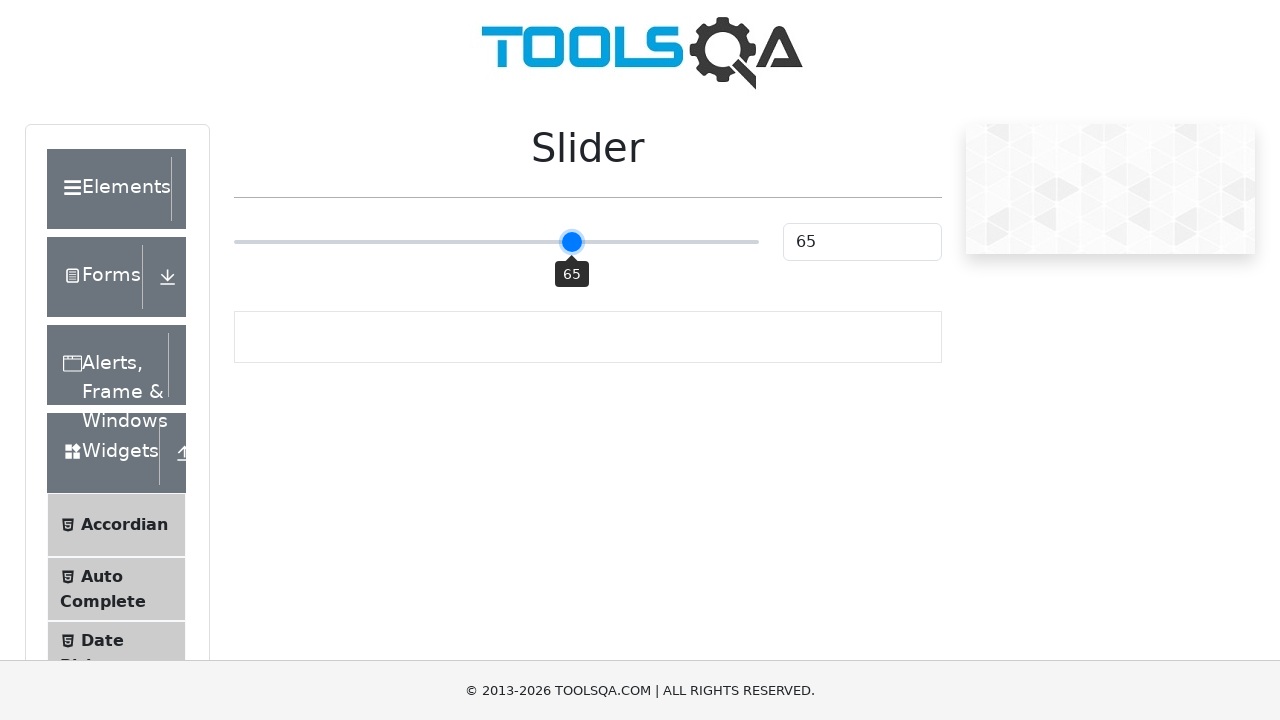

Pressed ArrowRight to move slider right (iteration 16/55) on input[type='range']
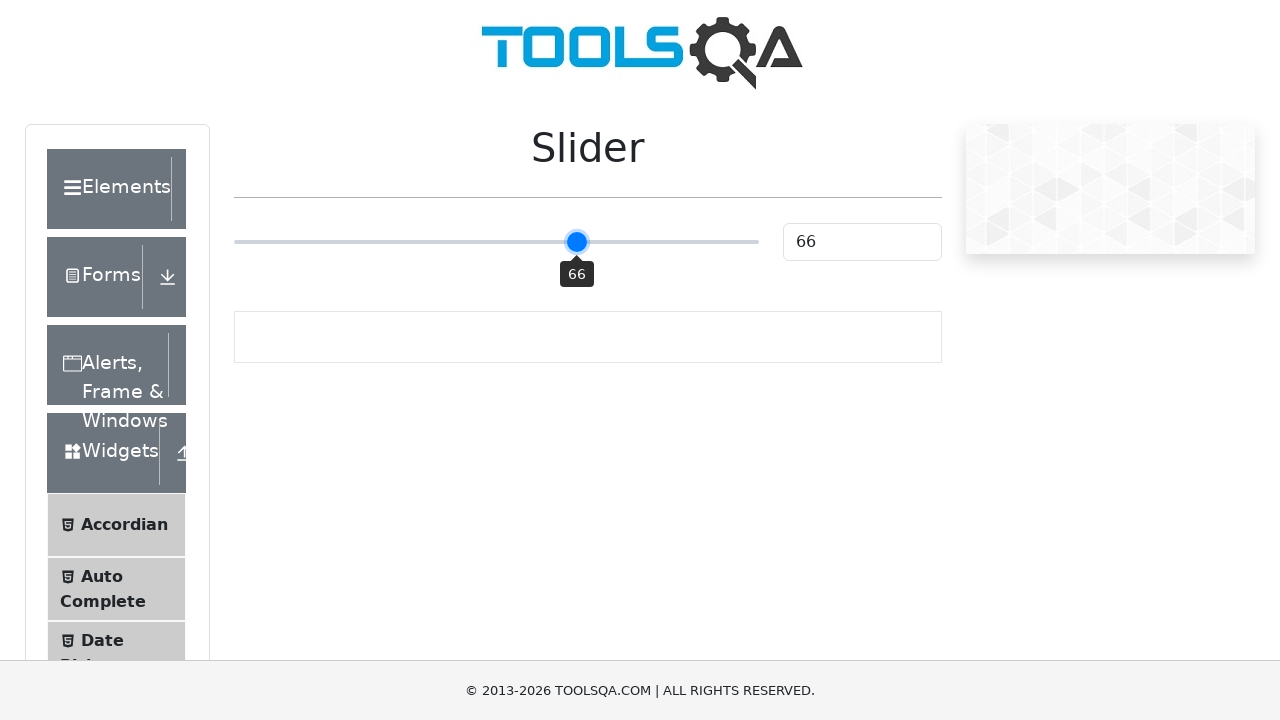

Pressed ArrowRight to move slider right (iteration 17/55) on input[type='range']
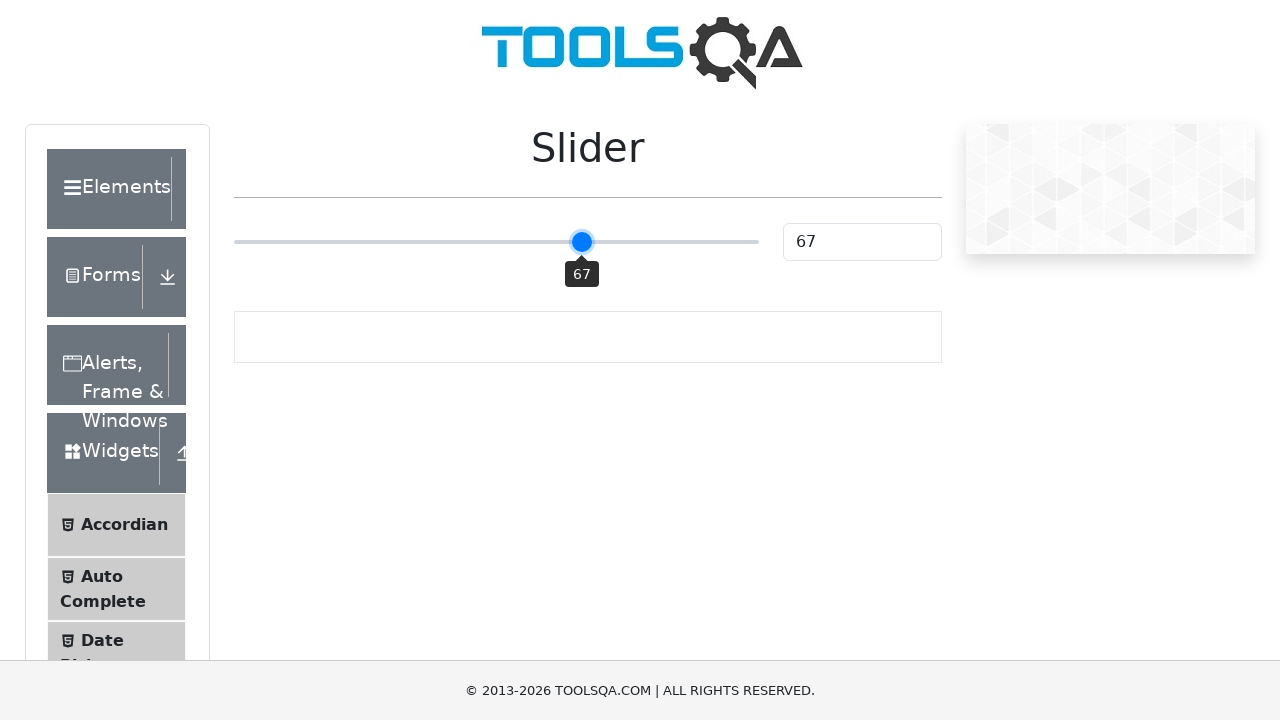

Pressed ArrowRight to move slider right (iteration 18/55) on input[type='range']
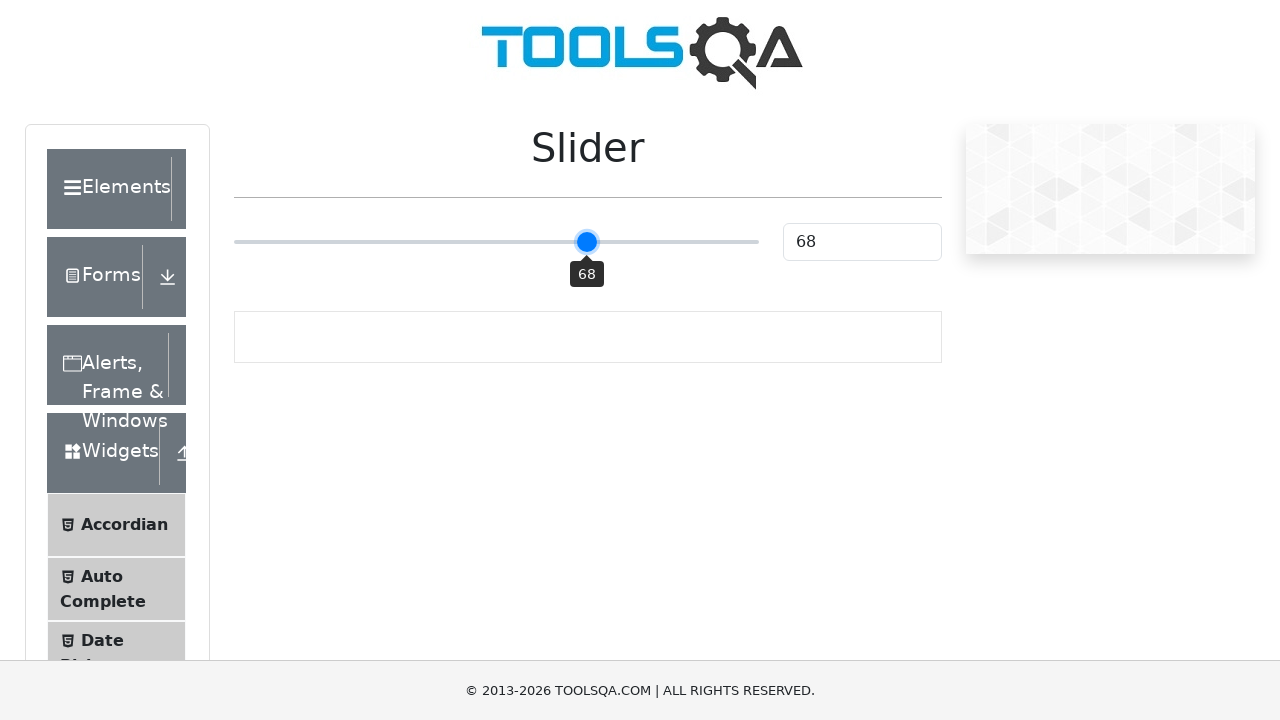

Pressed ArrowRight to move slider right (iteration 19/55) on input[type='range']
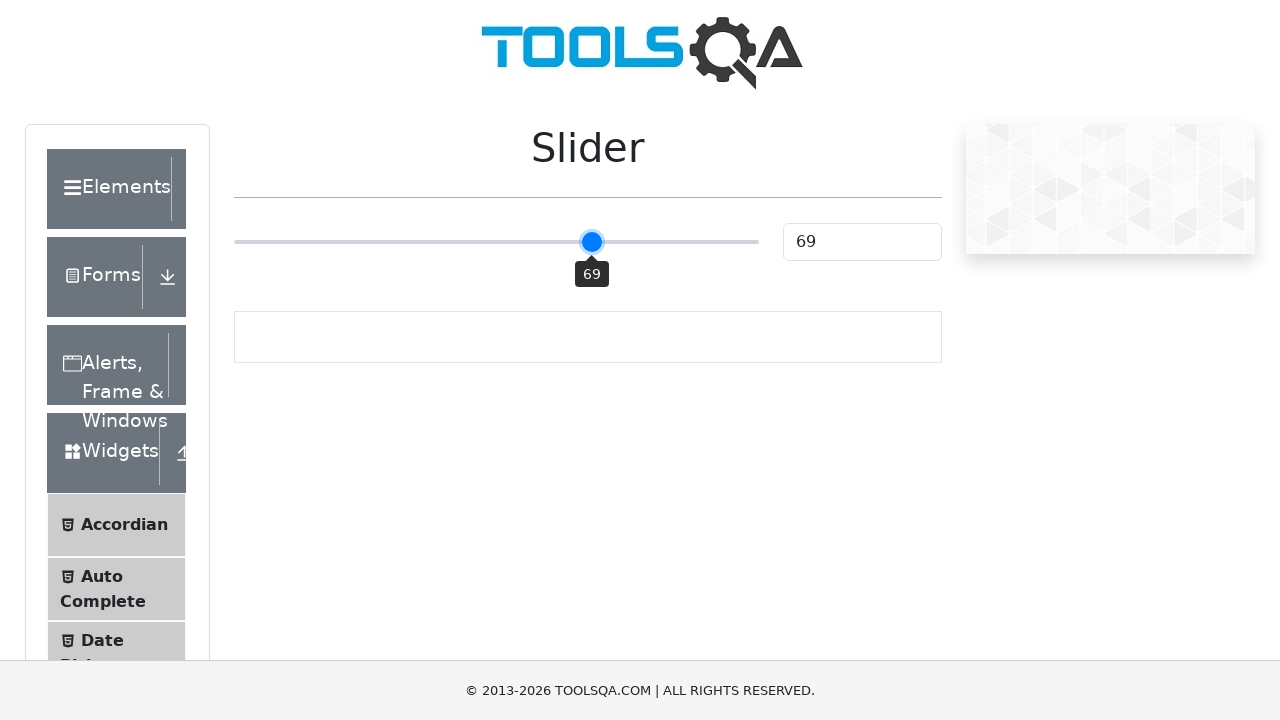

Pressed ArrowRight to move slider right (iteration 20/55) on input[type='range']
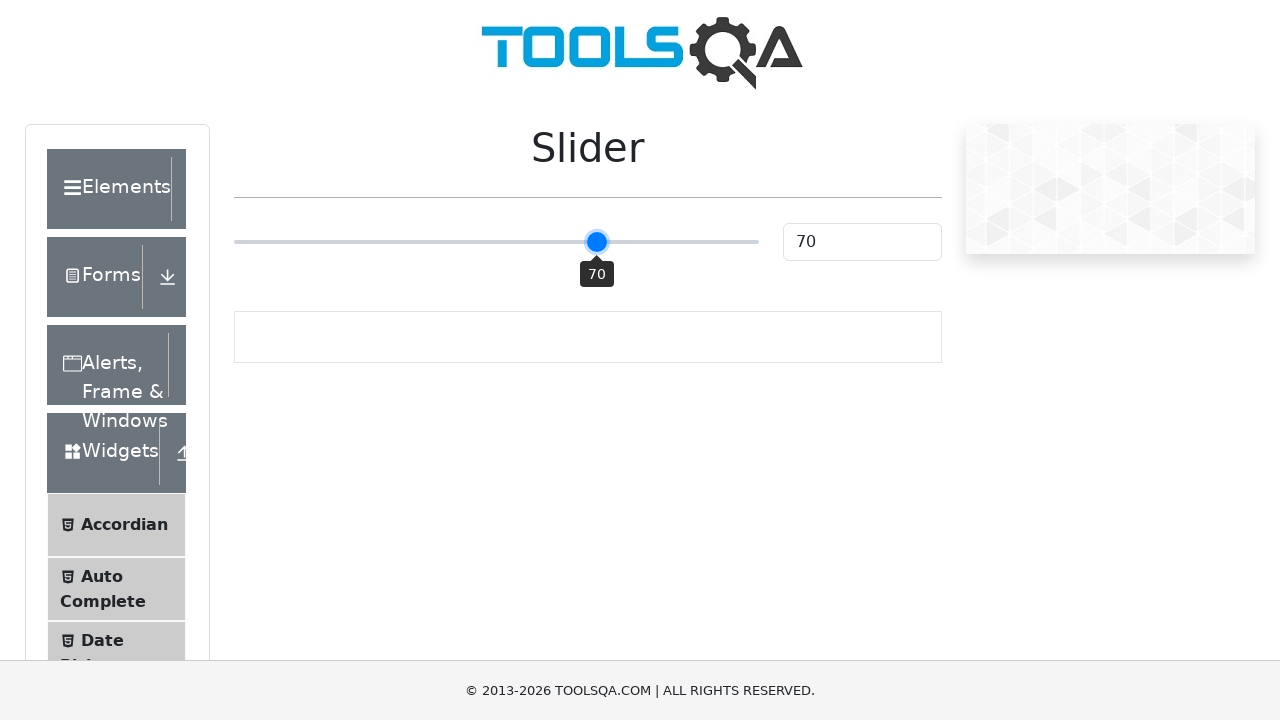

Pressed ArrowRight to move slider right (iteration 21/55) on input[type='range']
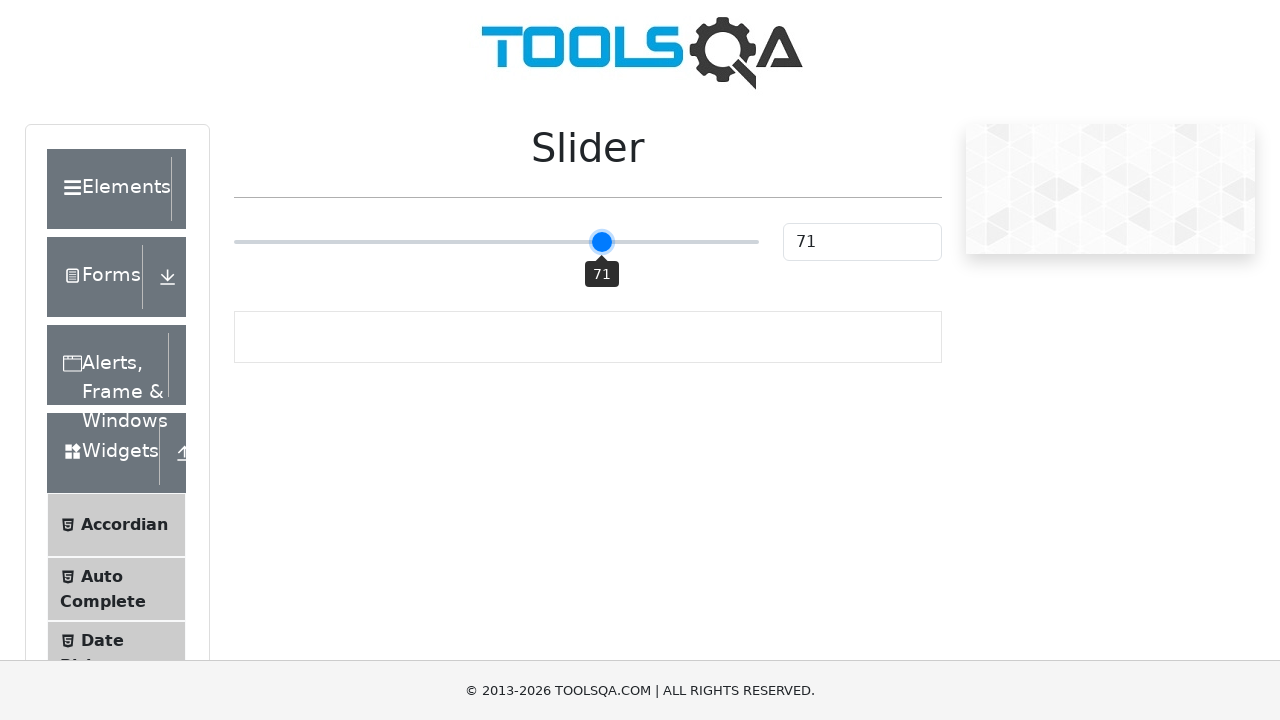

Pressed ArrowRight to move slider right (iteration 22/55) on input[type='range']
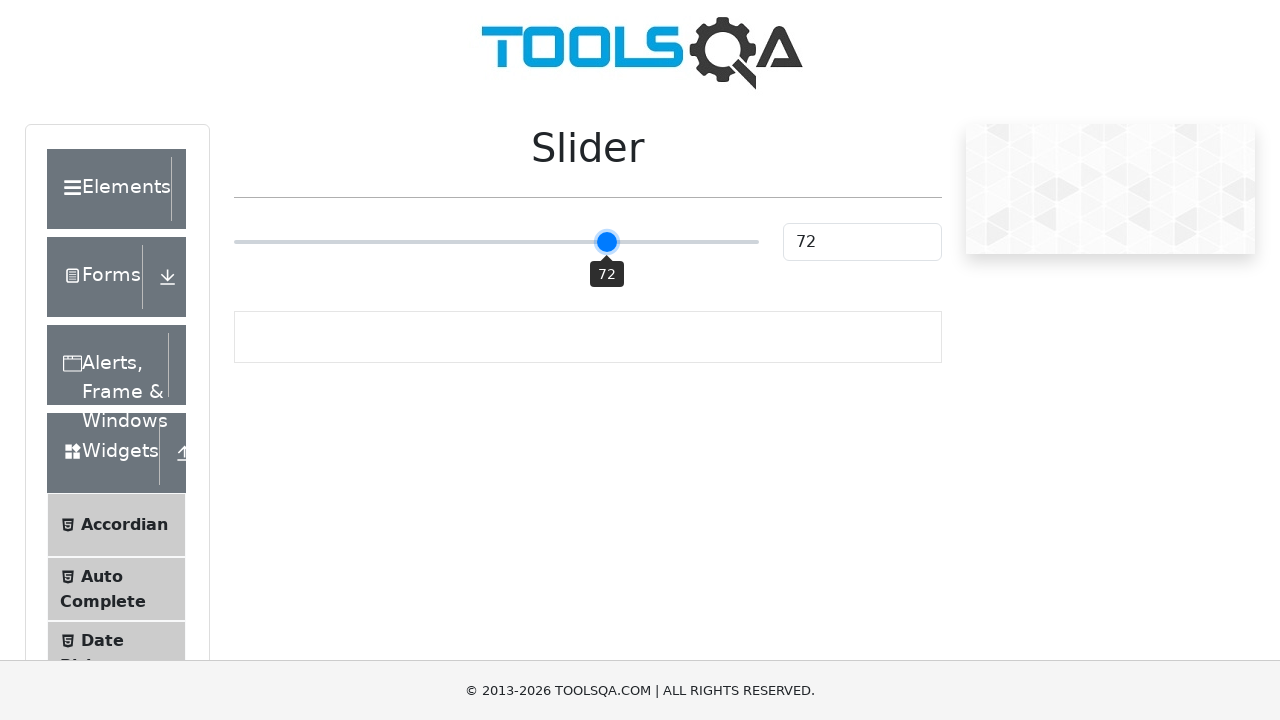

Pressed ArrowRight to move slider right (iteration 23/55) on input[type='range']
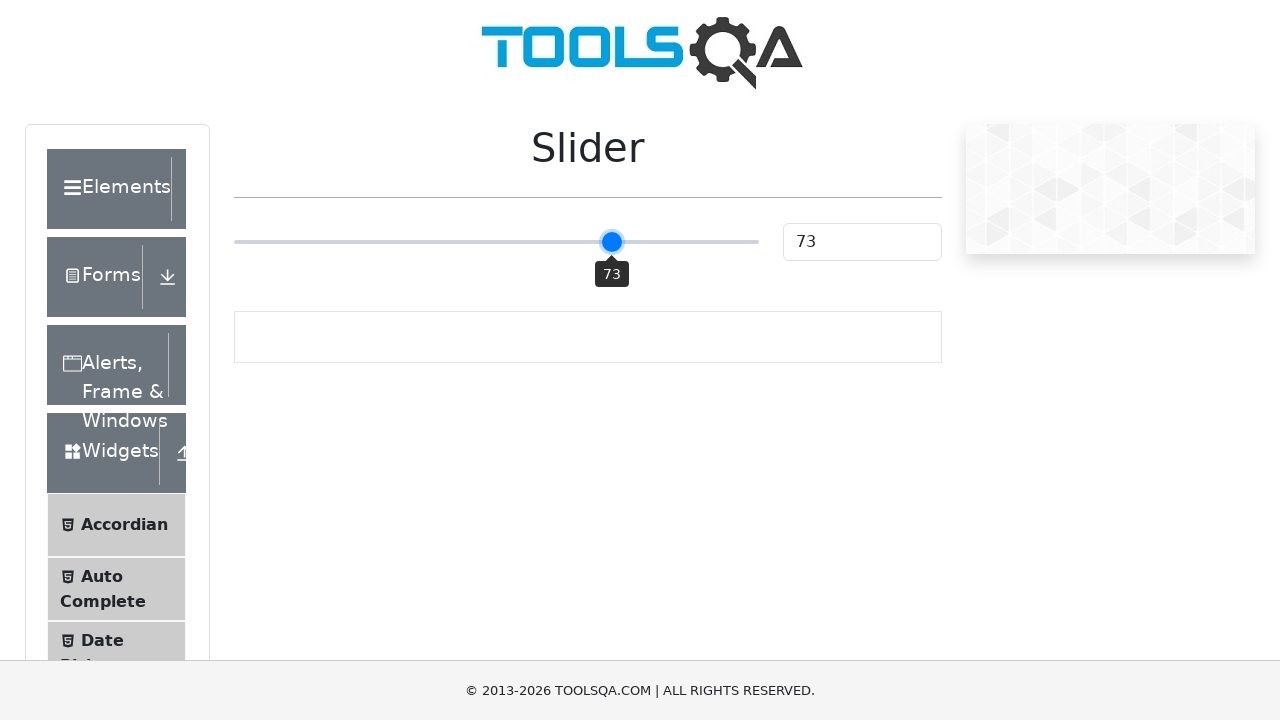

Pressed ArrowRight to move slider right (iteration 24/55) on input[type='range']
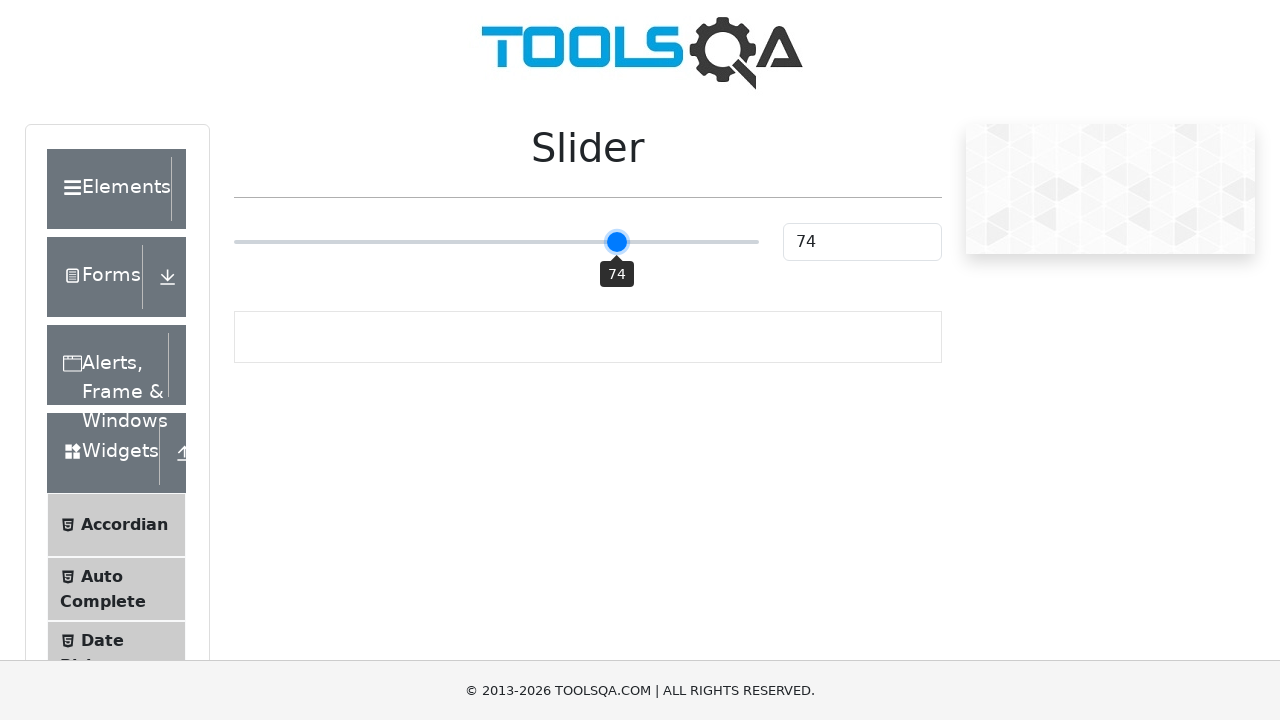

Pressed ArrowRight to move slider right (iteration 25/55) on input[type='range']
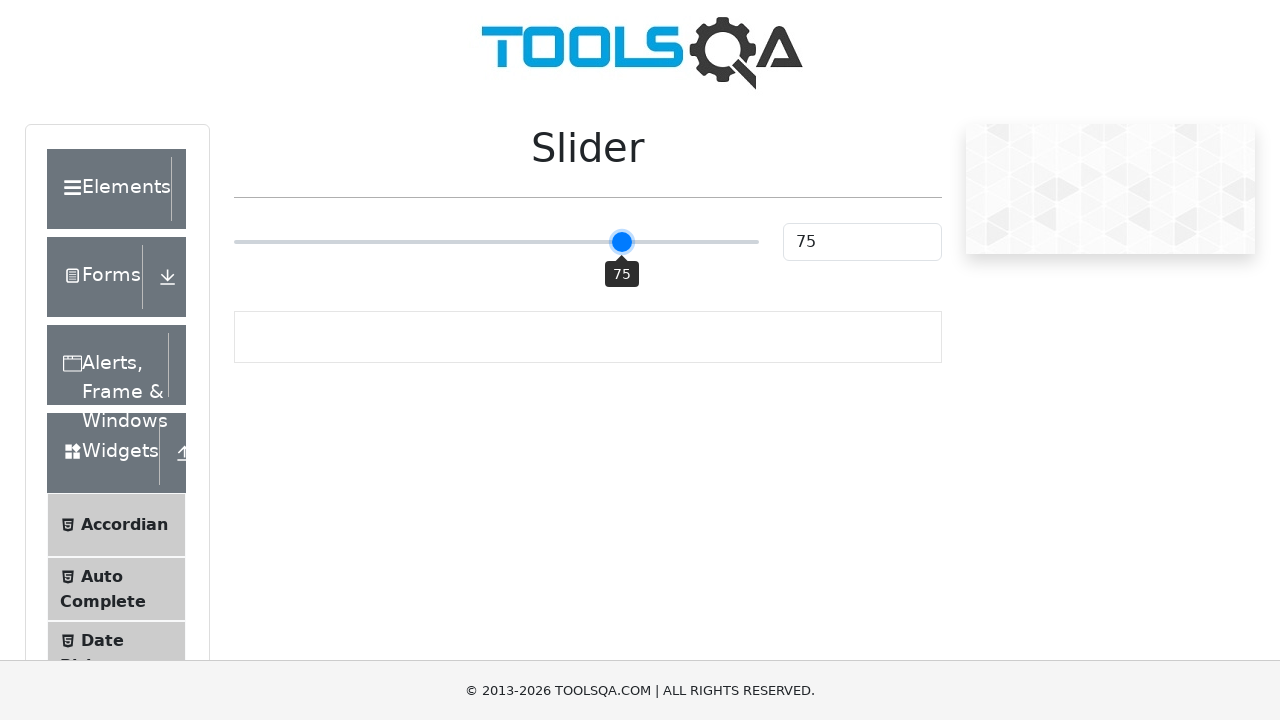

Pressed ArrowRight to move slider right (iteration 26/55) on input[type='range']
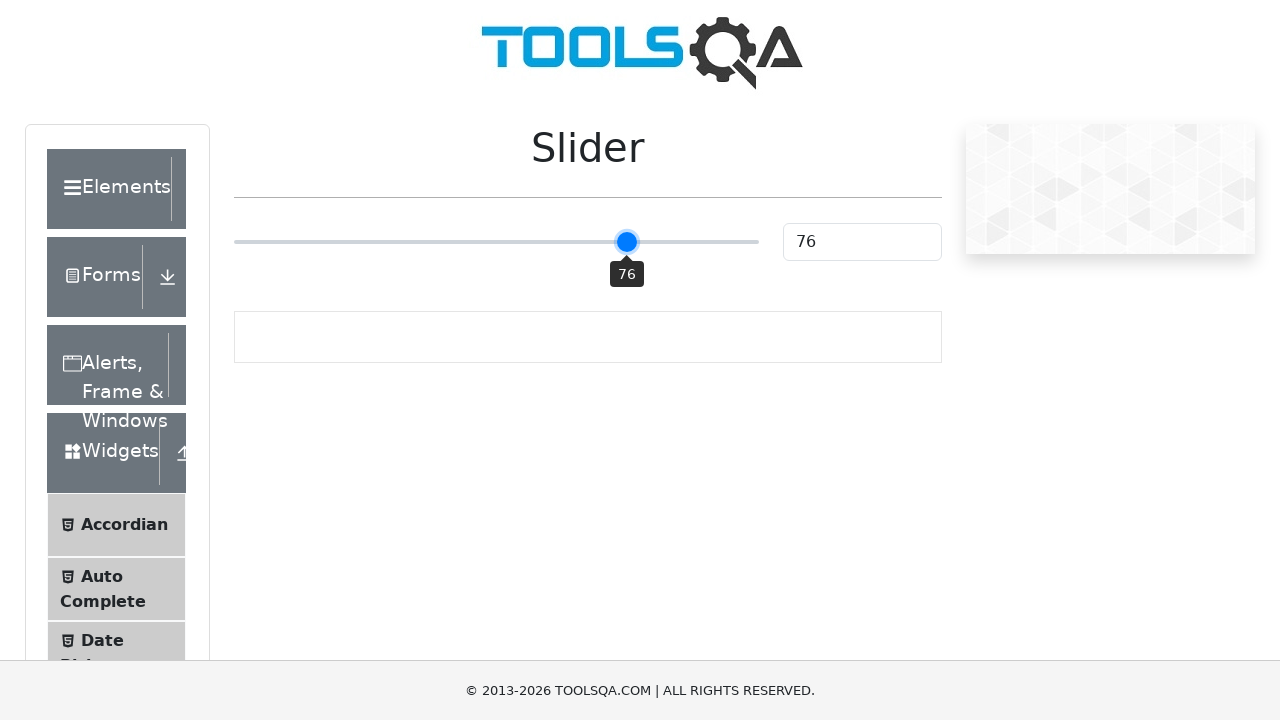

Pressed ArrowRight to move slider right (iteration 27/55) on input[type='range']
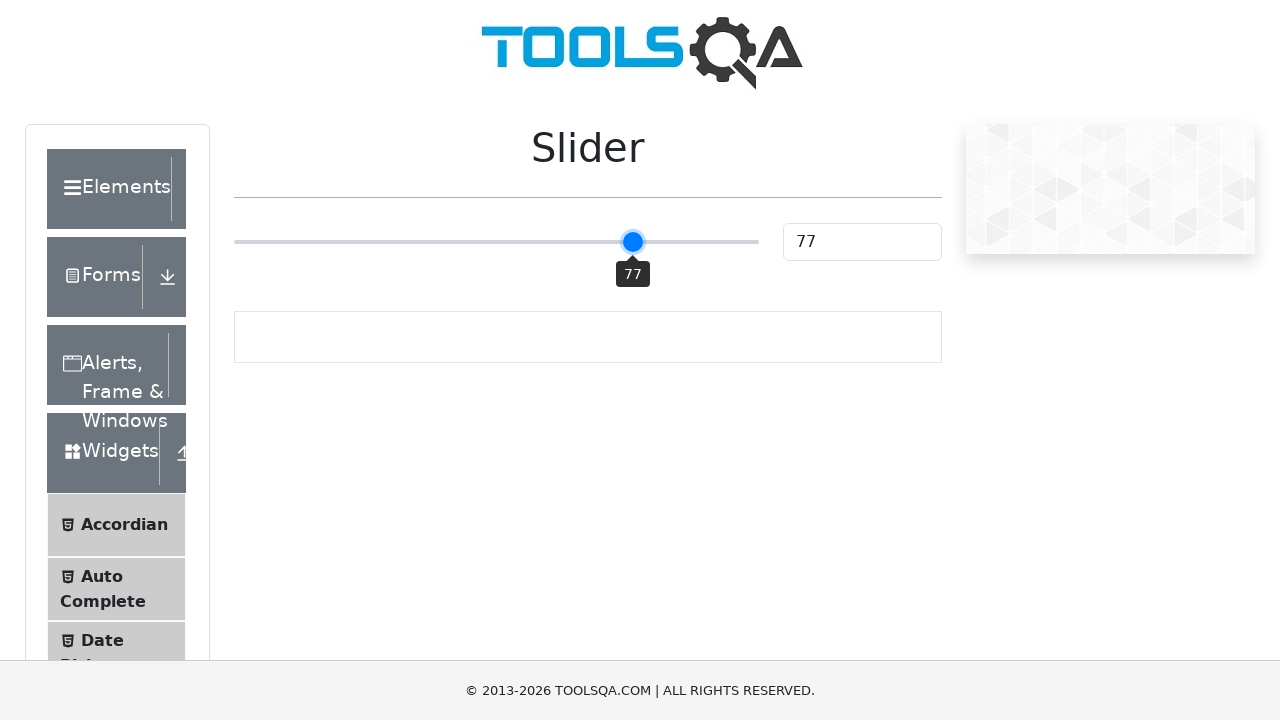

Pressed ArrowRight to move slider right (iteration 28/55) on input[type='range']
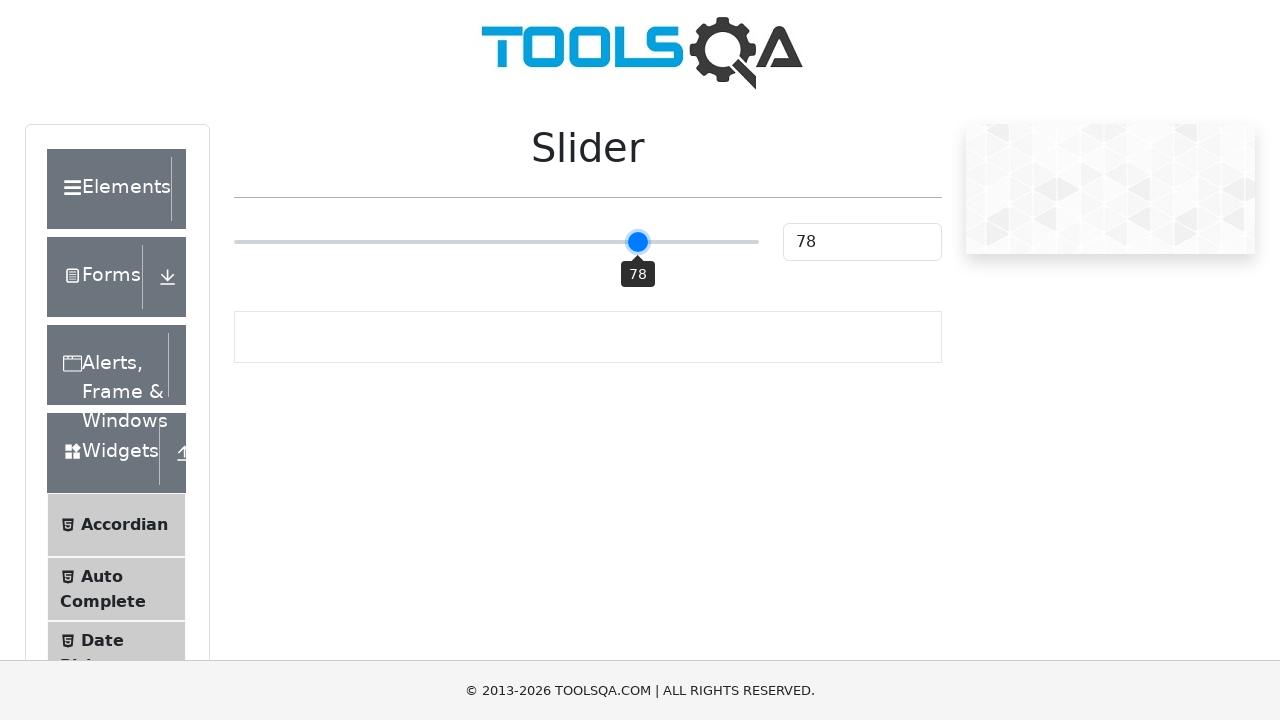

Pressed ArrowRight to move slider right (iteration 29/55) on input[type='range']
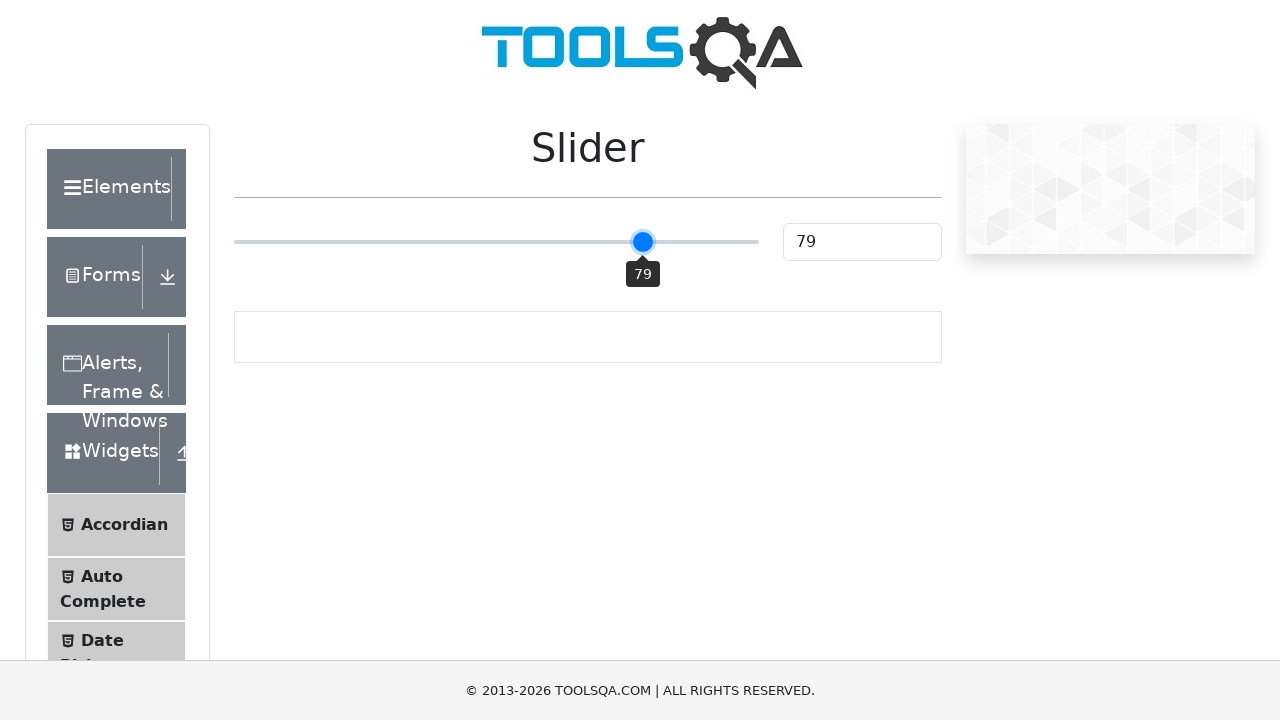

Pressed ArrowRight to move slider right (iteration 30/55) on input[type='range']
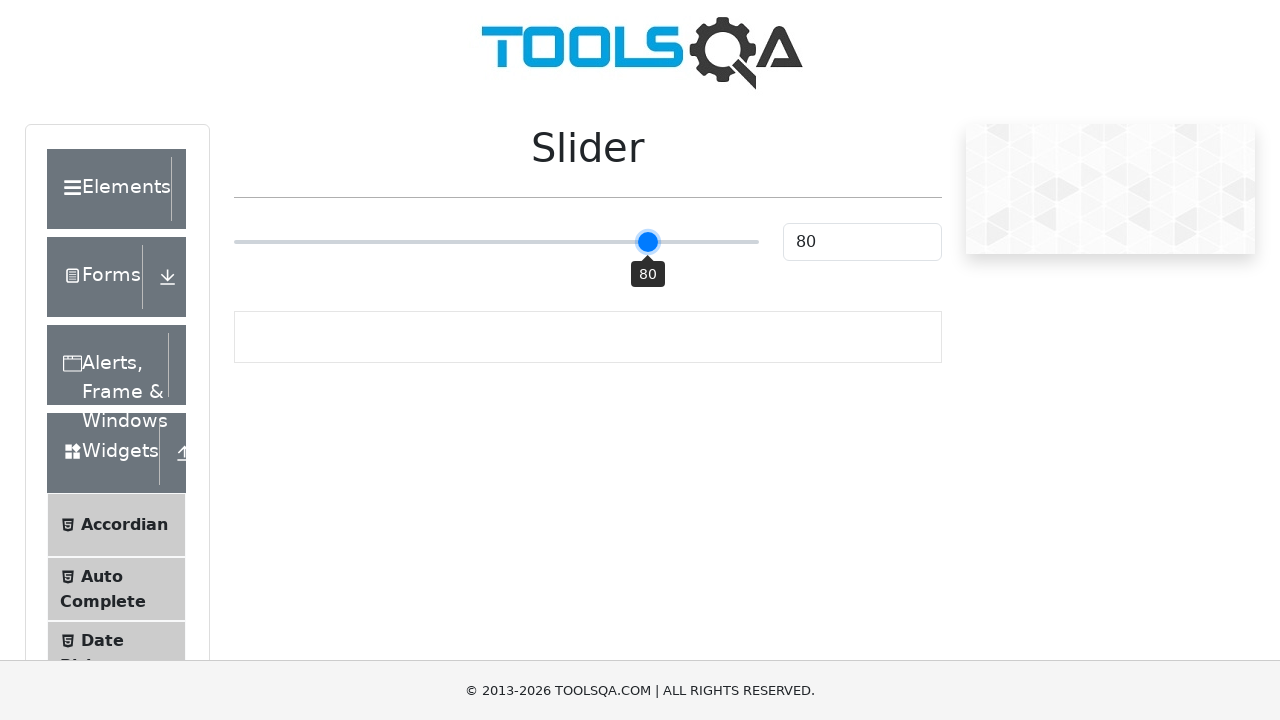

Pressed ArrowRight to move slider right (iteration 31/55) on input[type='range']
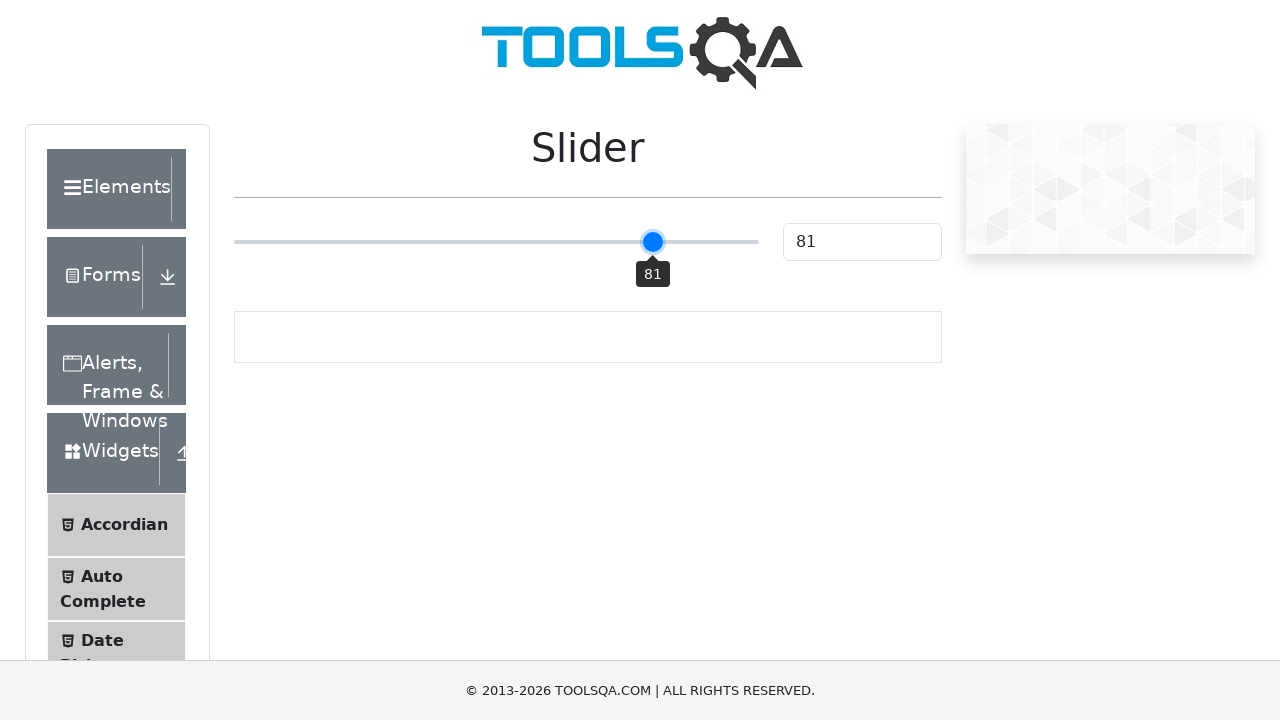

Pressed ArrowRight to move slider right (iteration 32/55) on input[type='range']
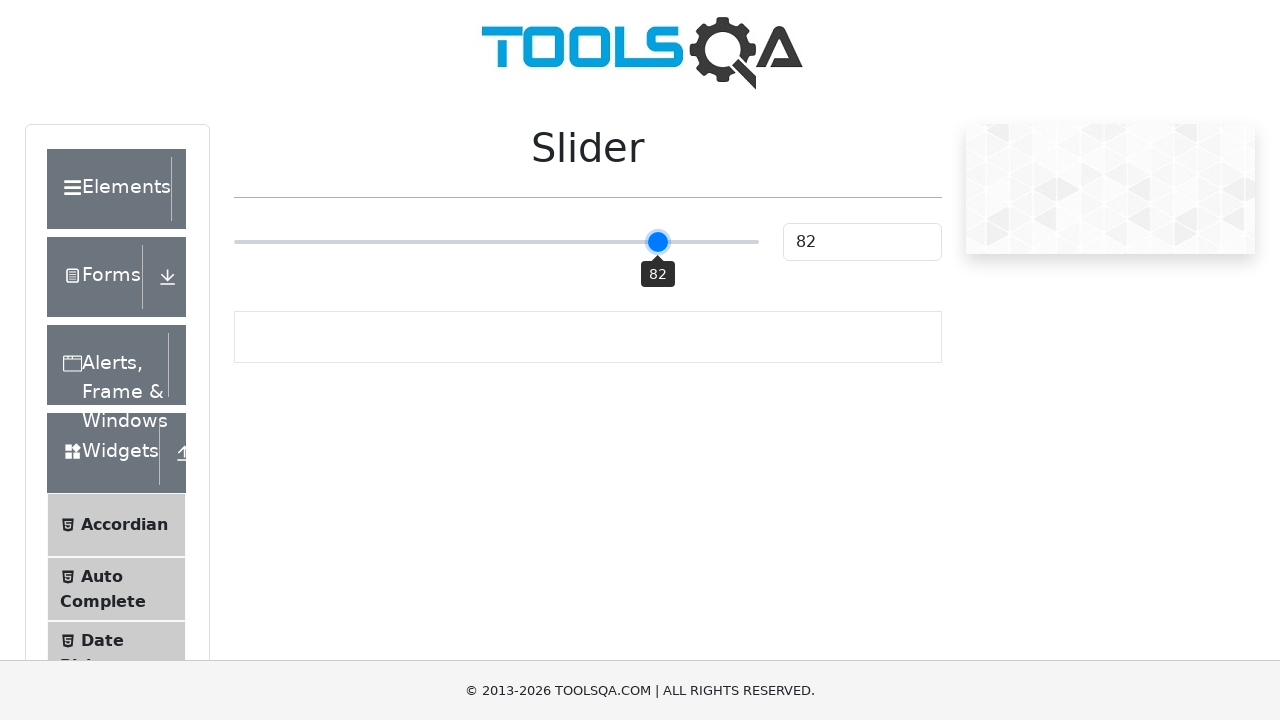

Pressed ArrowRight to move slider right (iteration 33/55) on input[type='range']
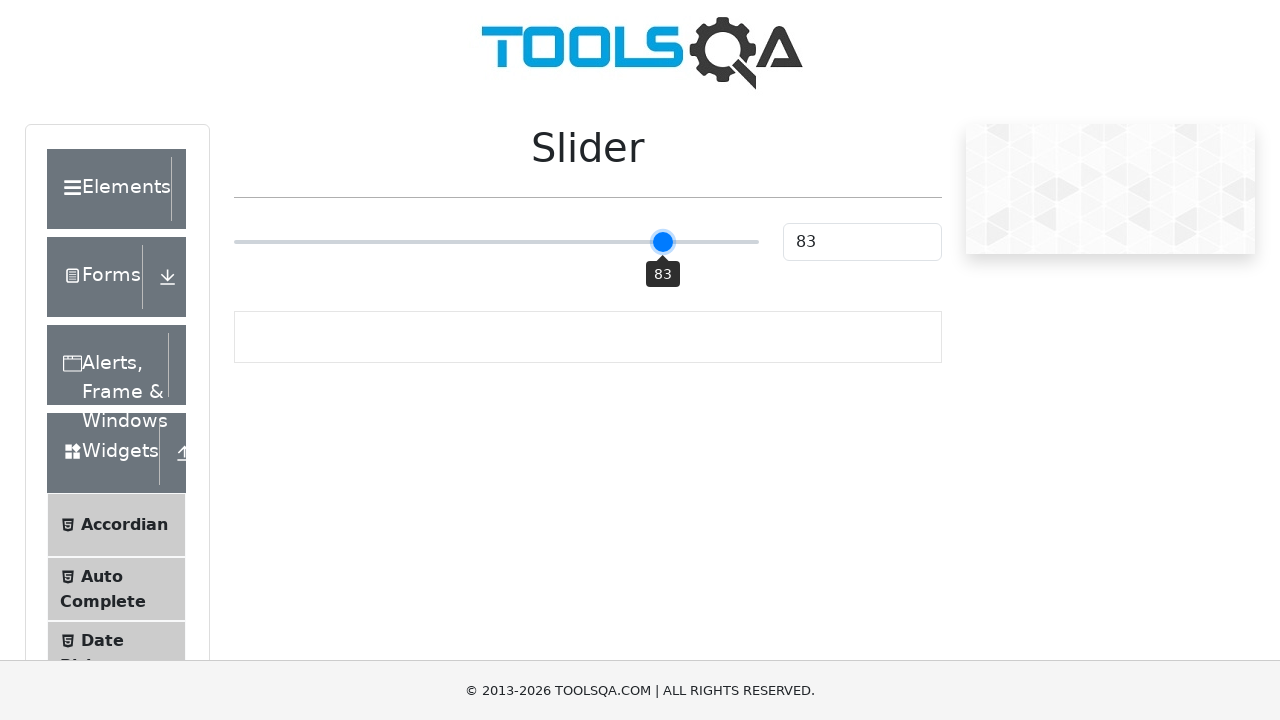

Pressed ArrowRight to move slider right (iteration 34/55) on input[type='range']
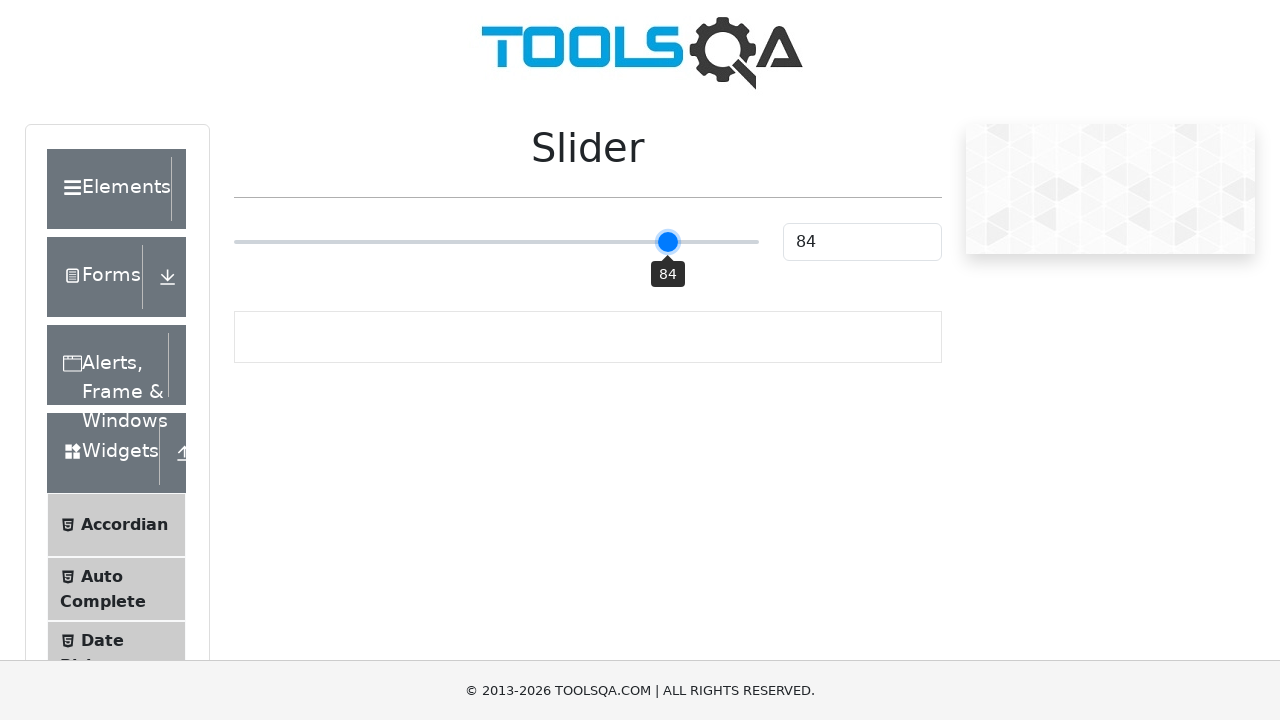

Pressed ArrowRight to move slider right (iteration 35/55) on input[type='range']
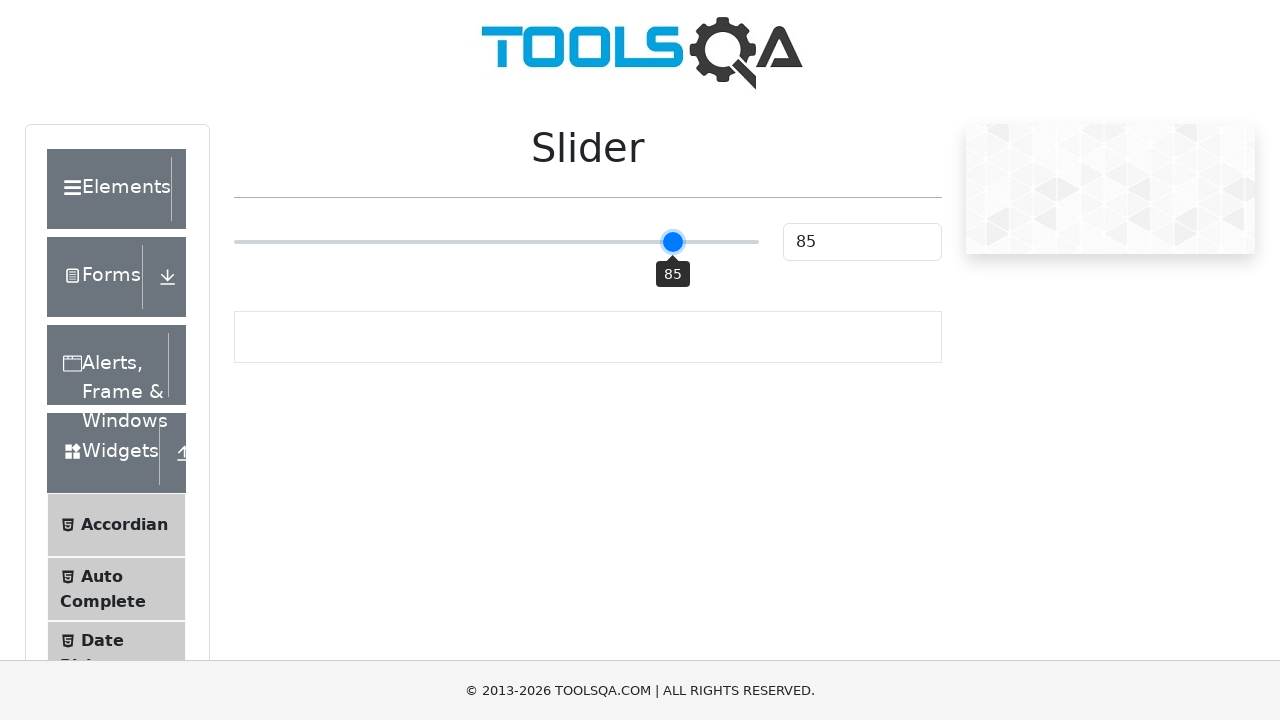

Pressed ArrowRight to move slider right (iteration 36/55) on input[type='range']
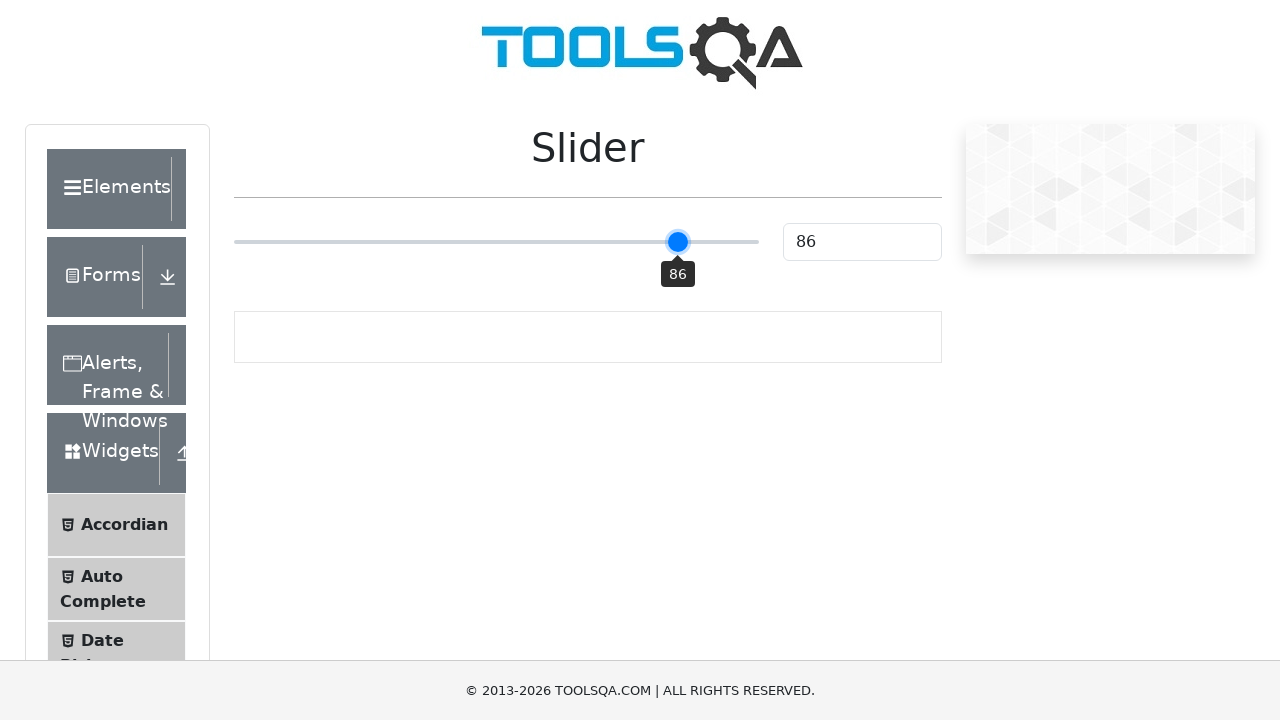

Pressed ArrowRight to move slider right (iteration 37/55) on input[type='range']
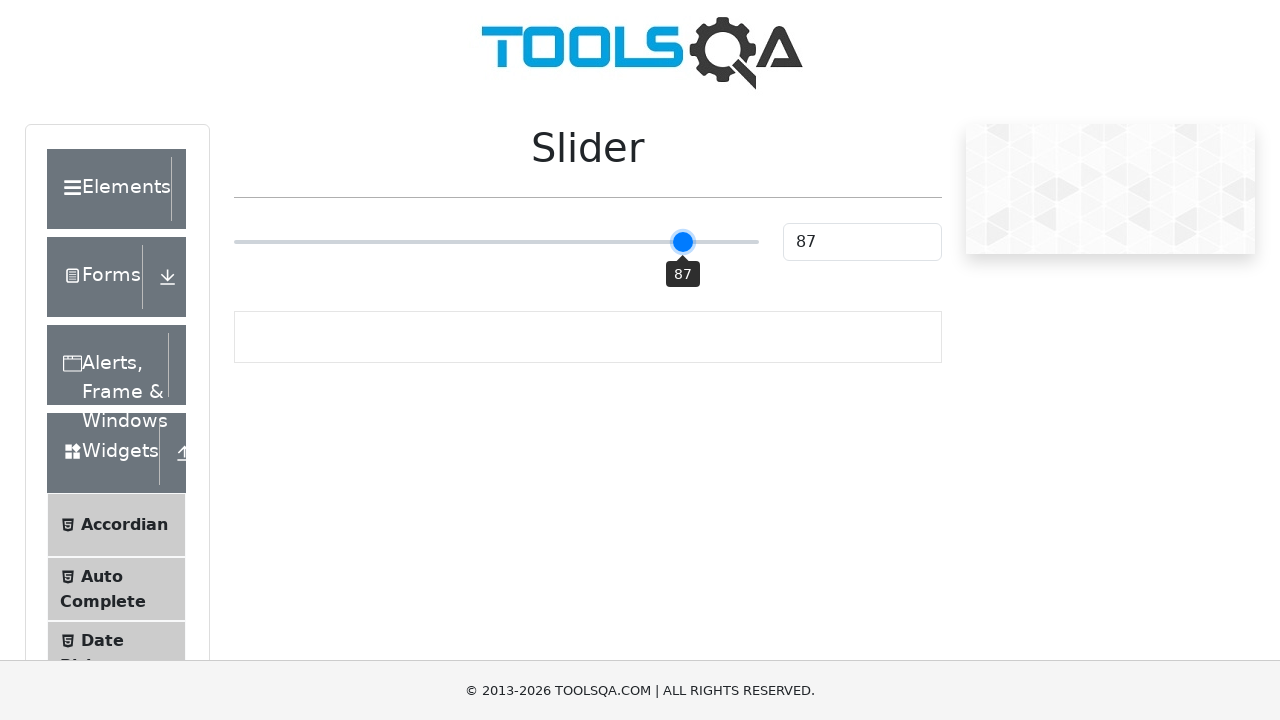

Pressed ArrowRight to move slider right (iteration 38/55) on input[type='range']
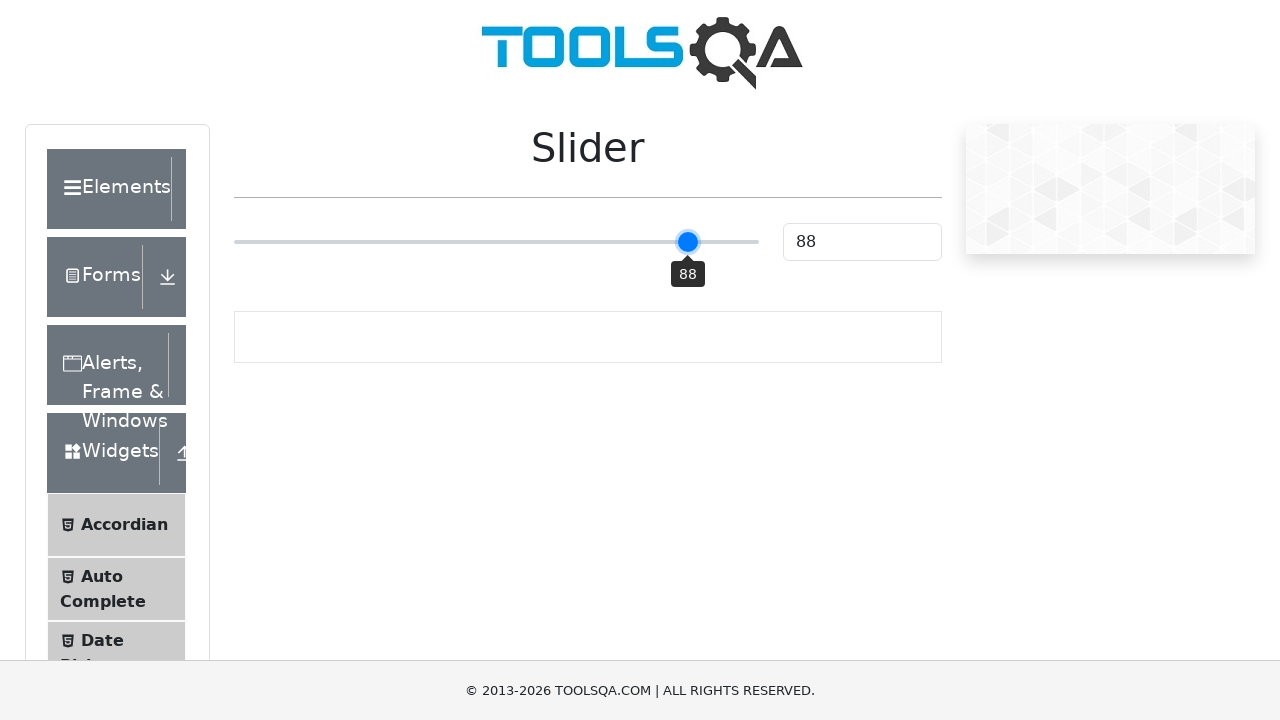

Pressed ArrowRight to move slider right (iteration 39/55) on input[type='range']
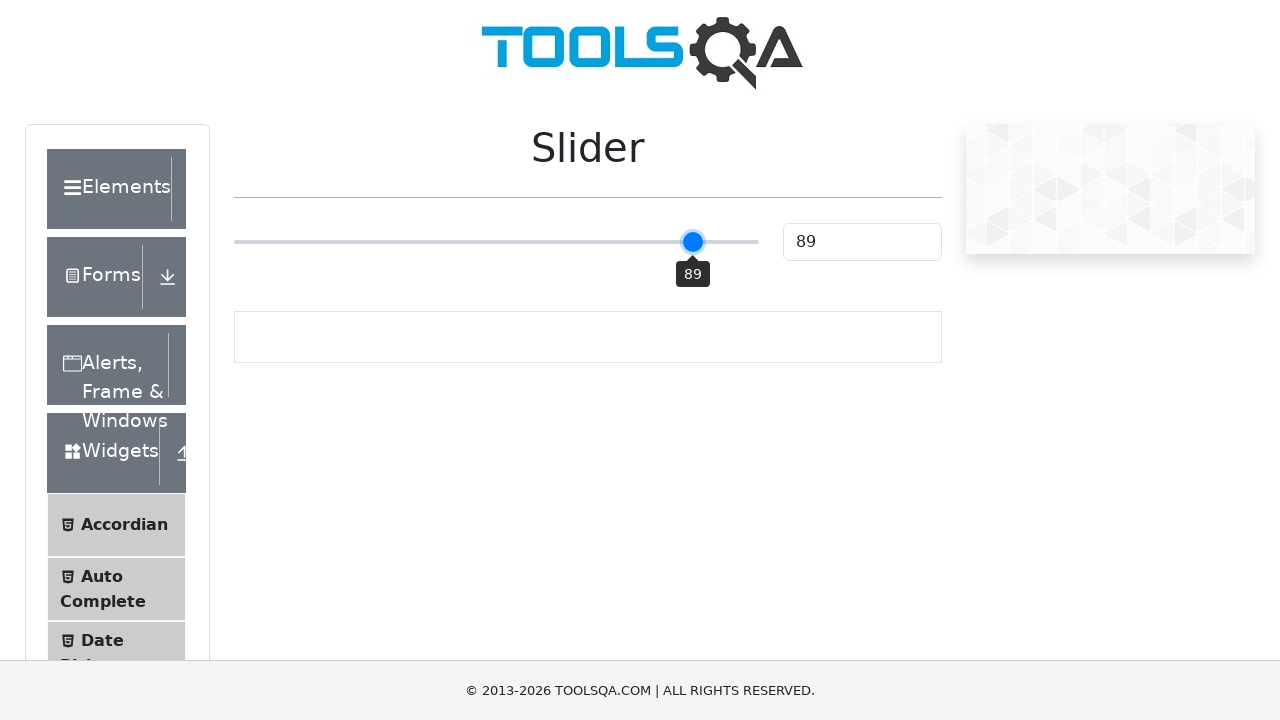

Pressed ArrowRight to move slider right (iteration 40/55) on input[type='range']
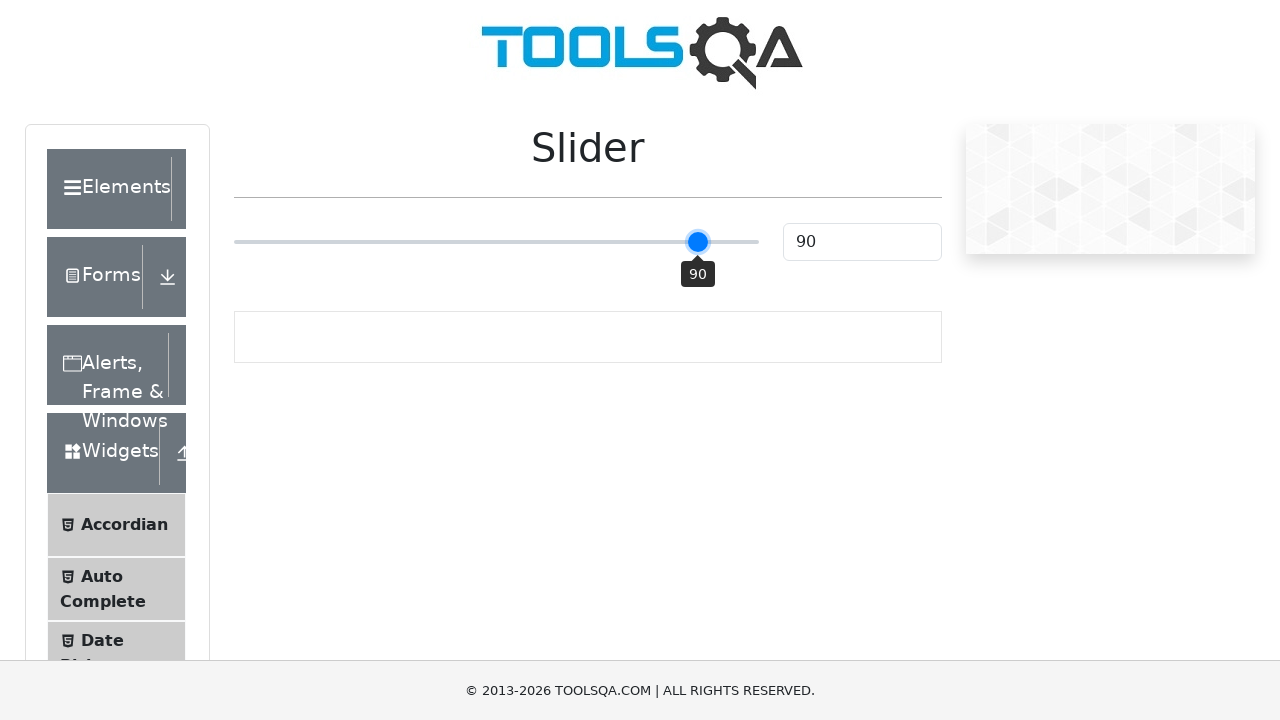

Pressed ArrowRight to move slider right (iteration 41/55) on input[type='range']
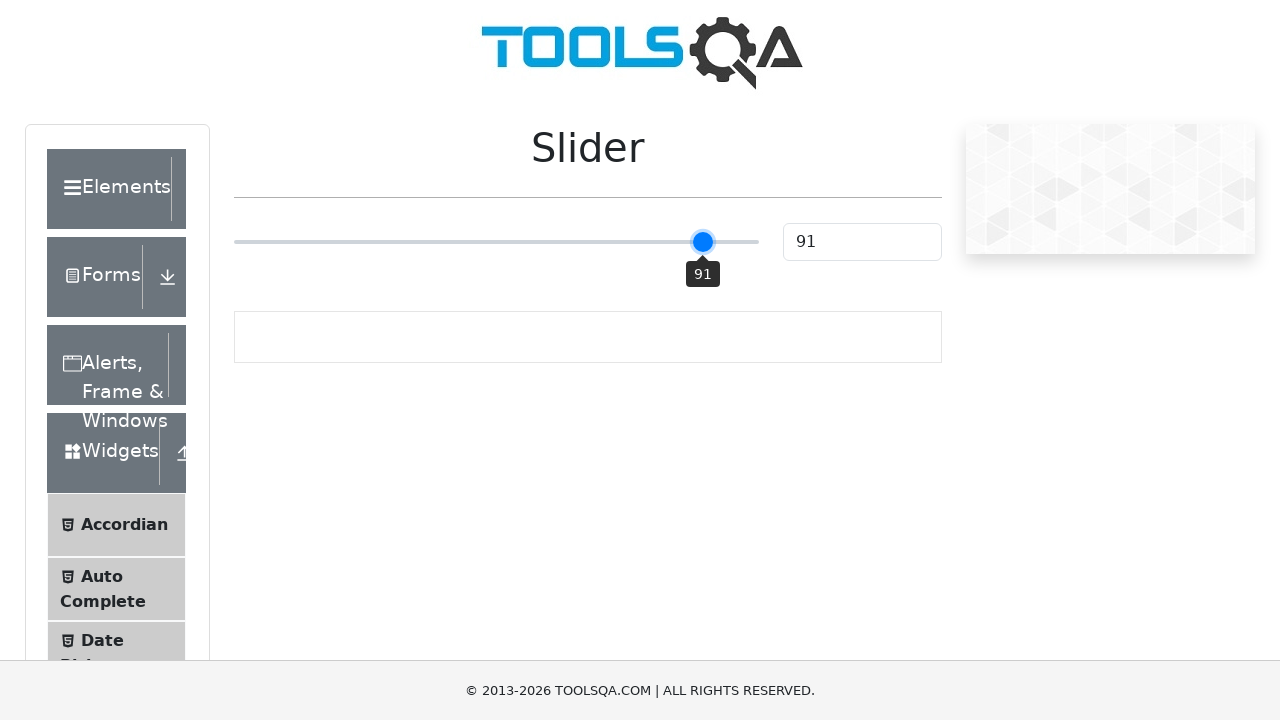

Pressed ArrowRight to move slider right (iteration 42/55) on input[type='range']
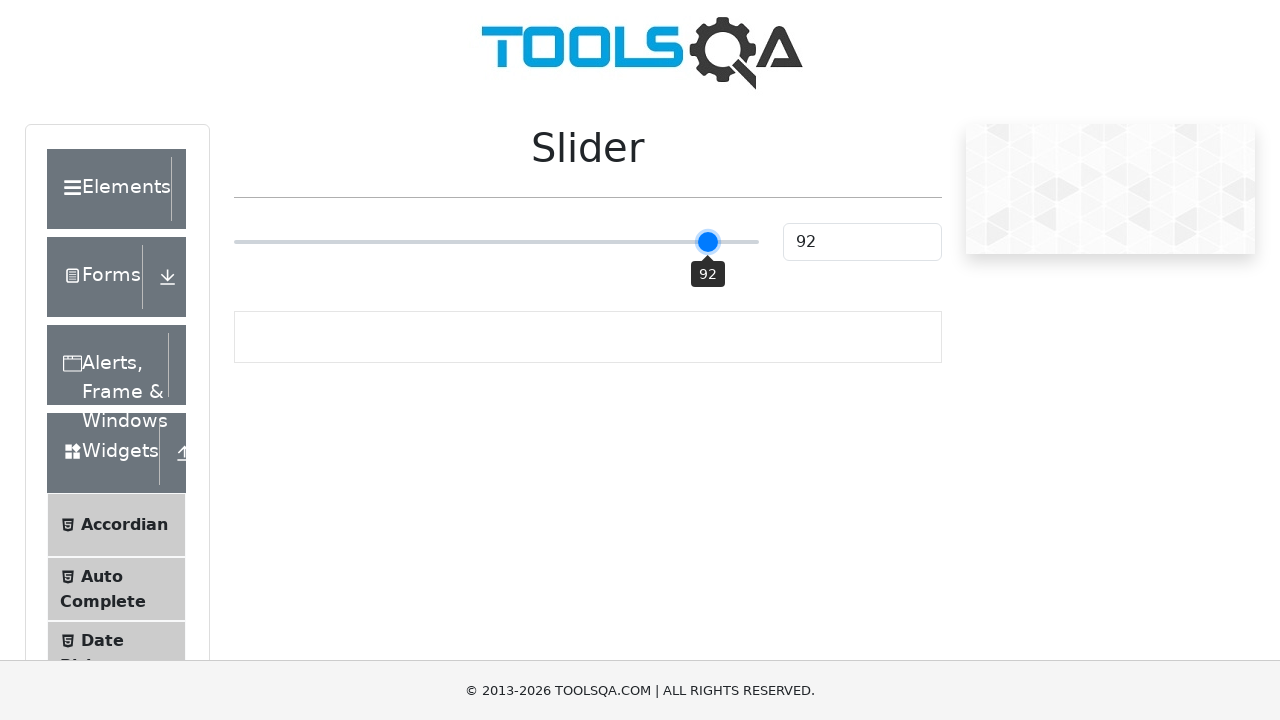

Pressed ArrowRight to move slider right (iteration 43/55) on input[type='range']
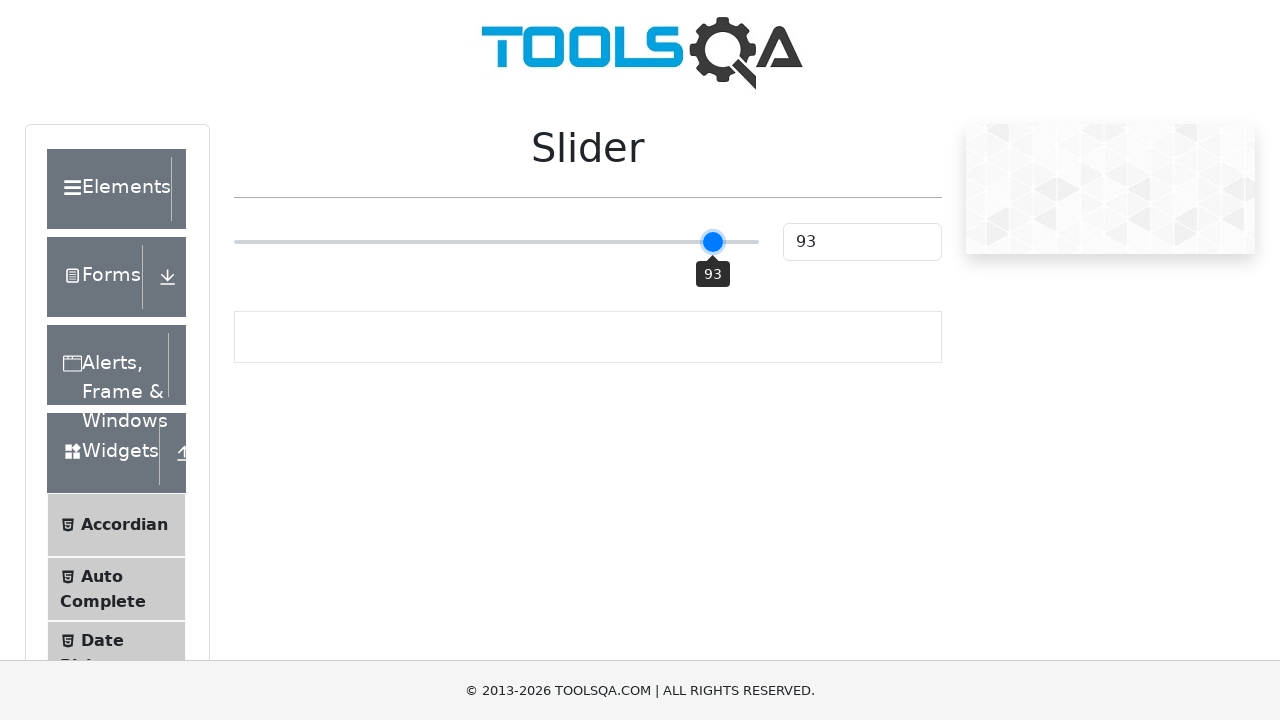

Pressed ArrowRight to move slider right (iteration 44/55) on input[type='range']
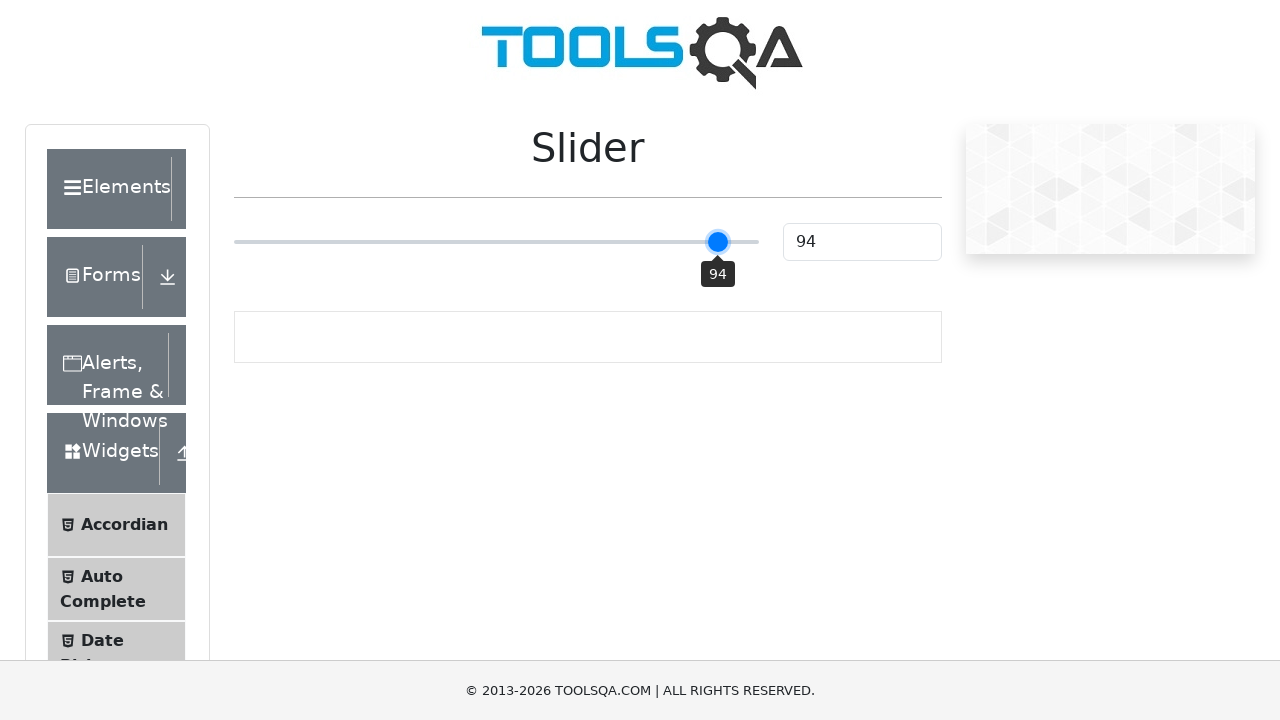

Pressed ArrowRight to move slider right (iteration 45/55) on input[type='range']
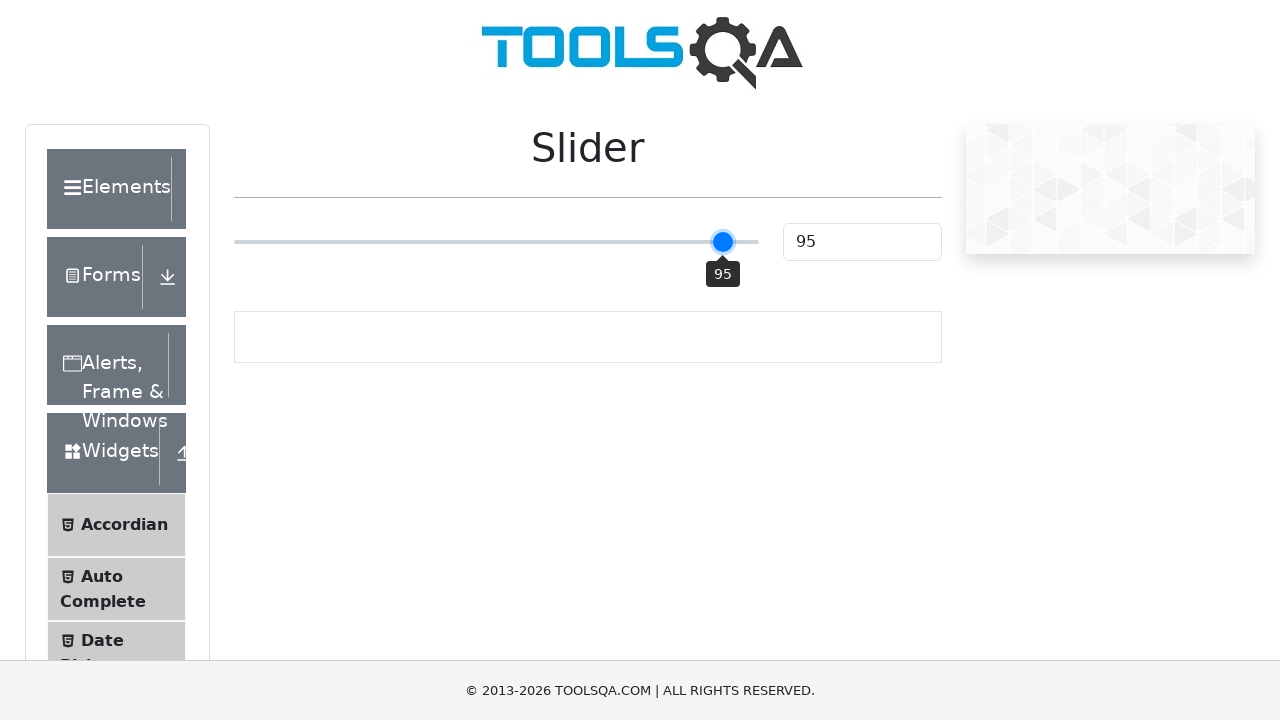

Pressed ArrowRight to move slider right (iteration 46/55) on input[type='range']
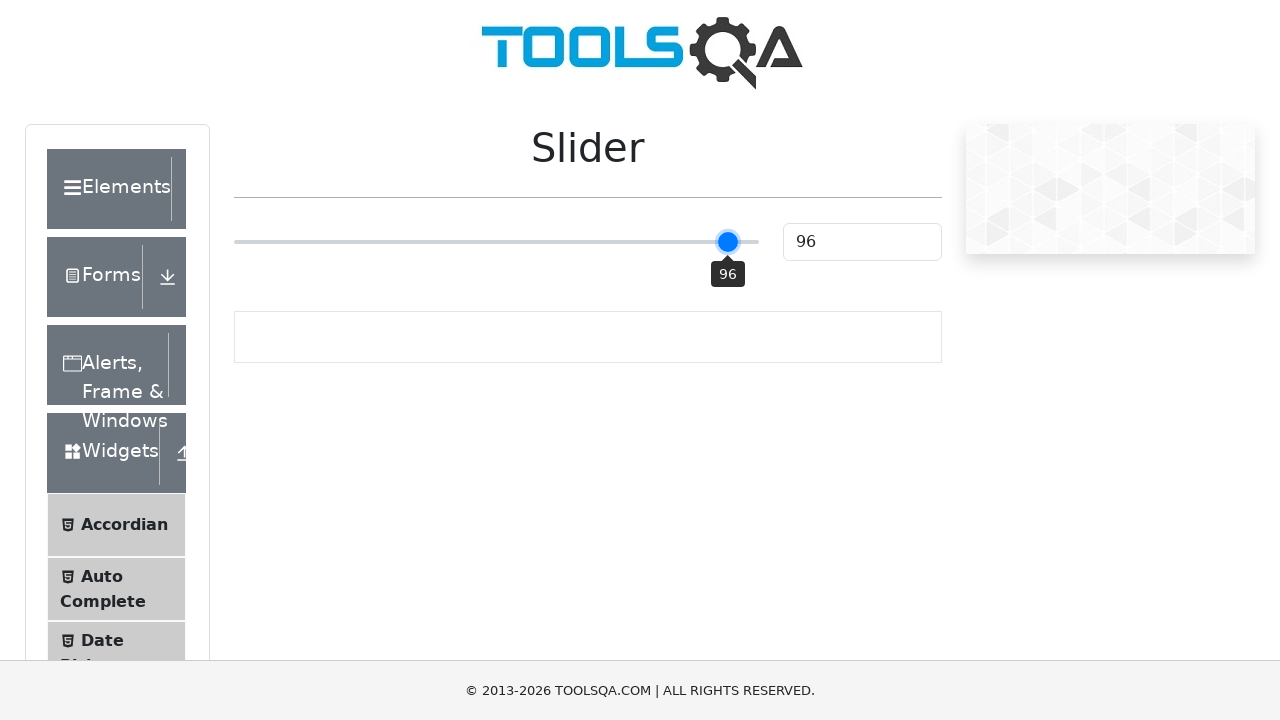

Pressed ArrowRight to move slider right (iteration 47/55) on input[type='range']
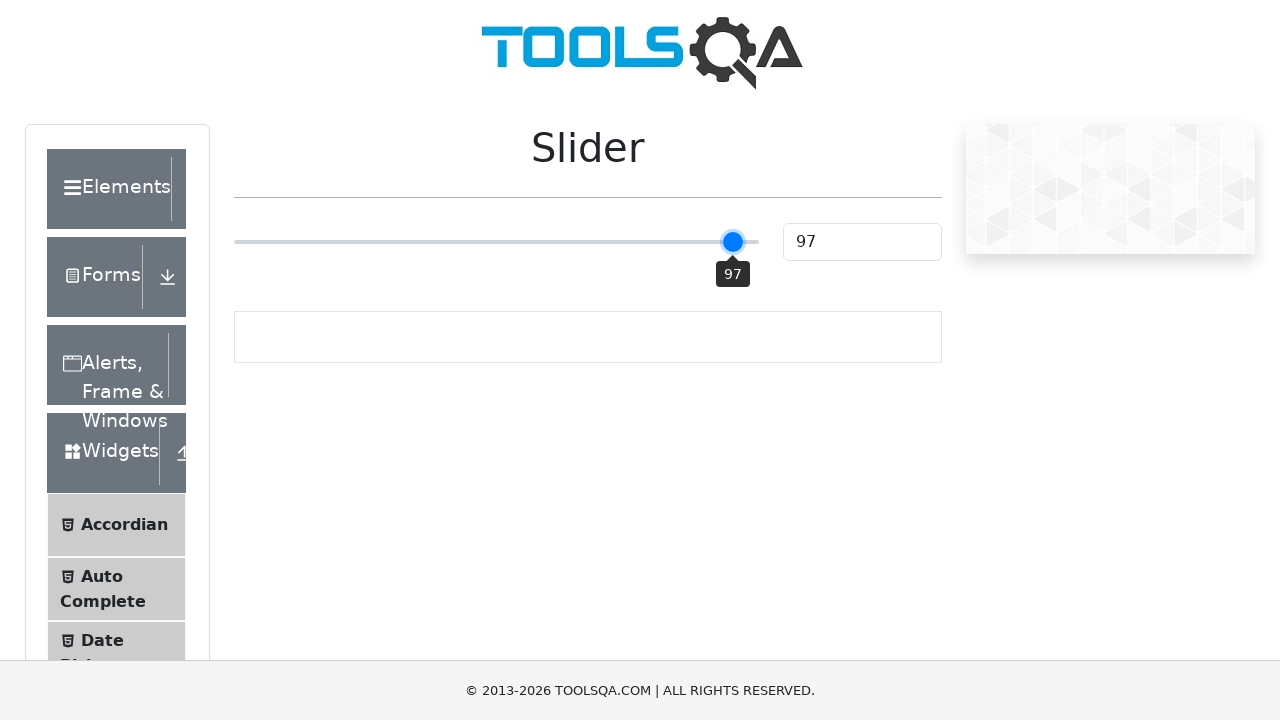

Pressed ArrowRight to move slider right (iteration 48/55) on input[type='range']
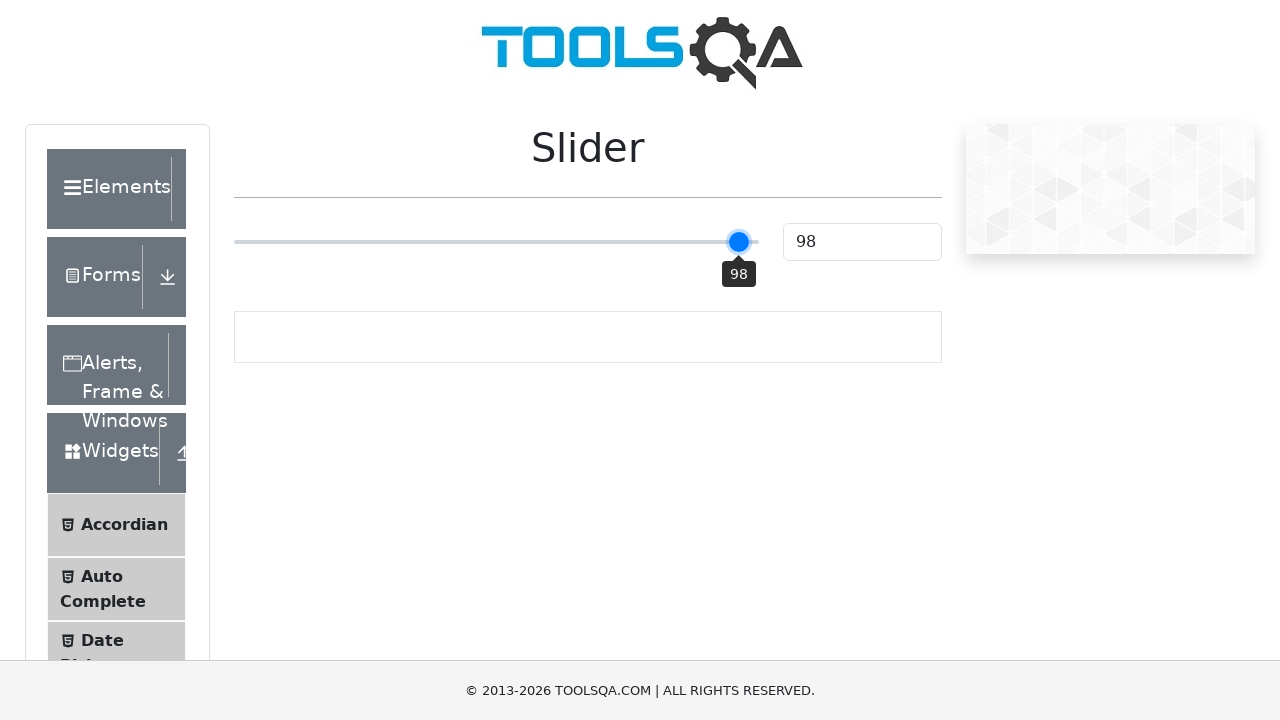

Pressed ArrowRight to move slider right (iteration 49/55) on input[type='range']
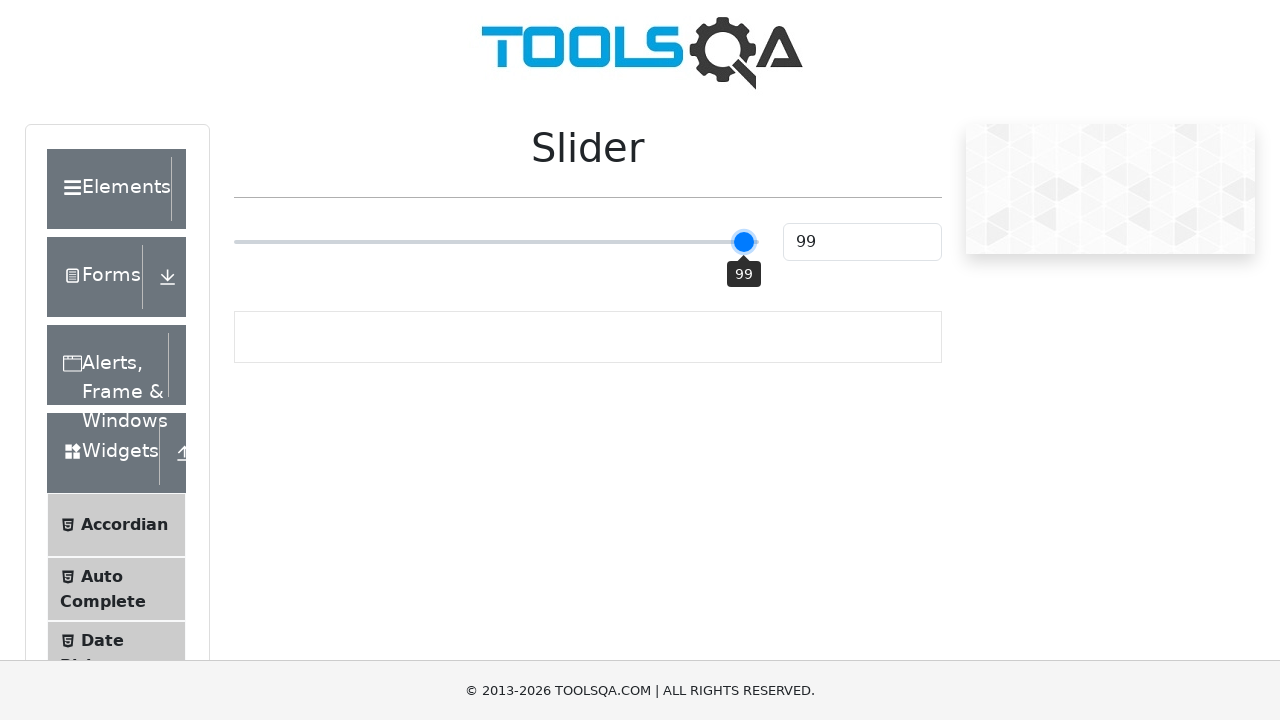

Pressed ArrowRight to move slider right (iteration 50/55) on input[type='range']
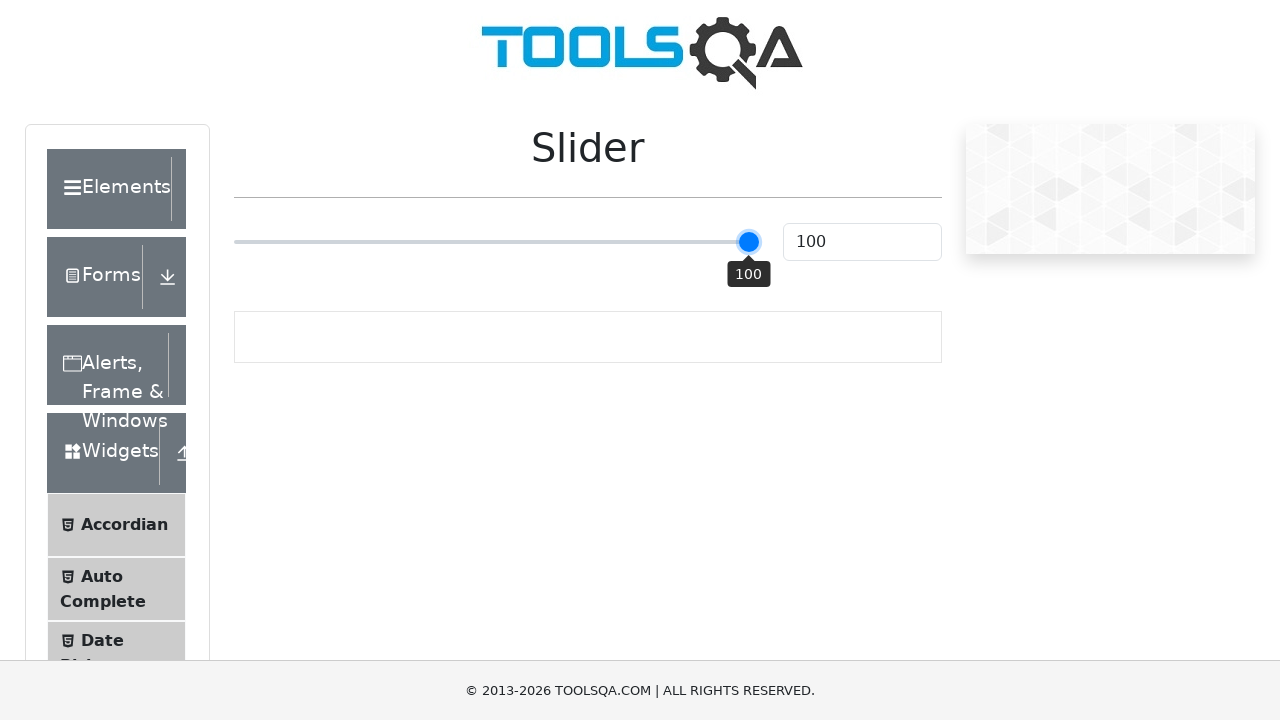

Pressed ArrowRight to move slider right (iteration 51/55) on input[type='range']
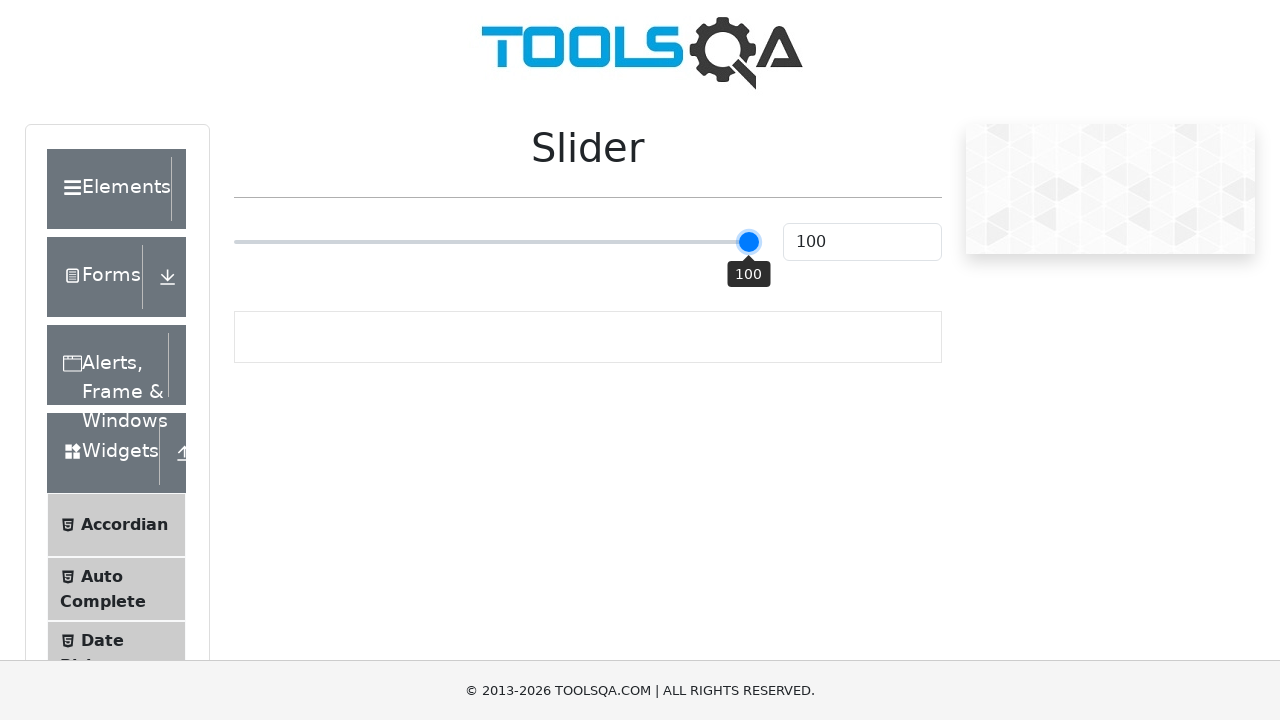

Pressed ArrowRight to move slider right (iteration 52/55) on input[type='range']
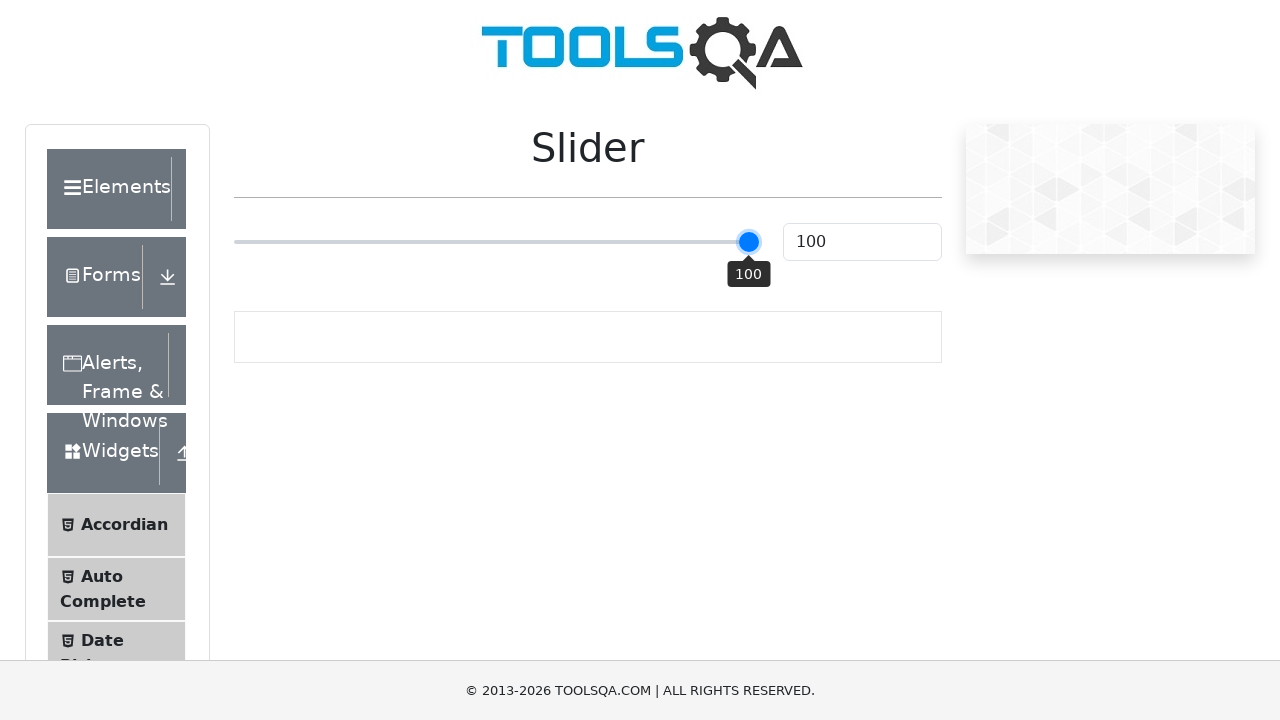

Pressed ArrowRight to move slider right (iteration 53/55) on input[type='range']
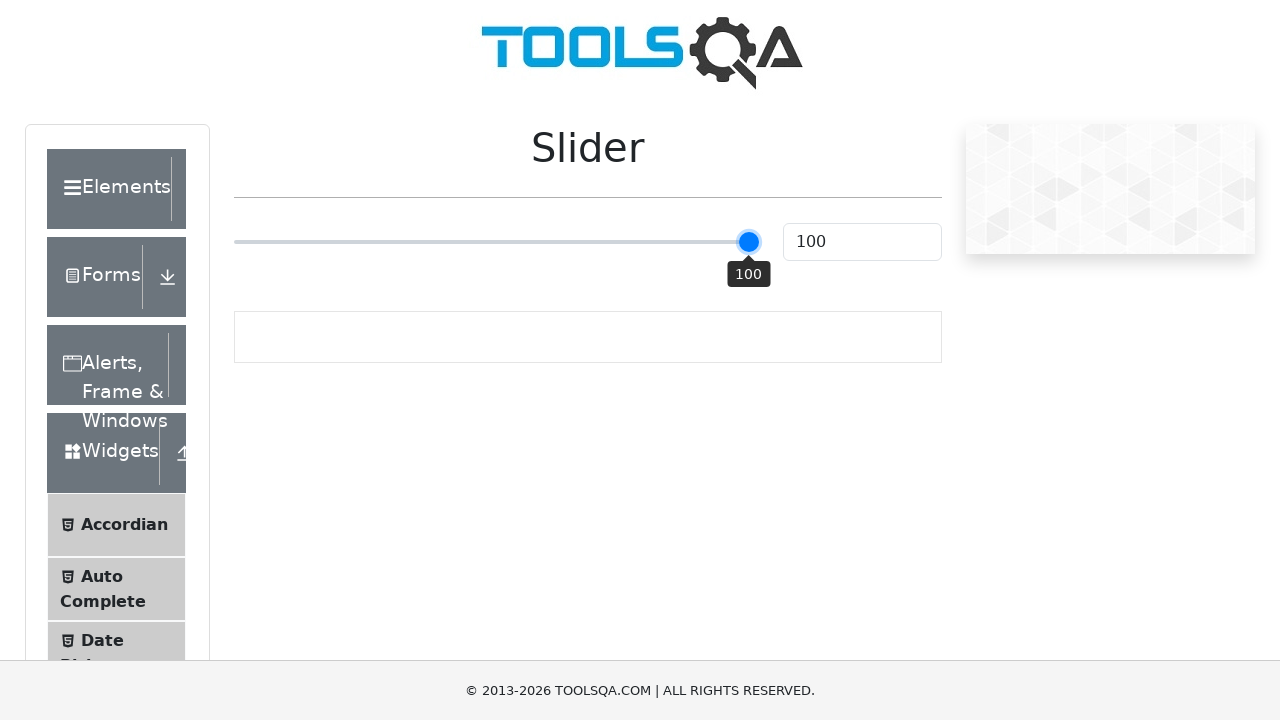

Pressed ArrowRight to move slider right (iteration 54/55) on input[type='range']
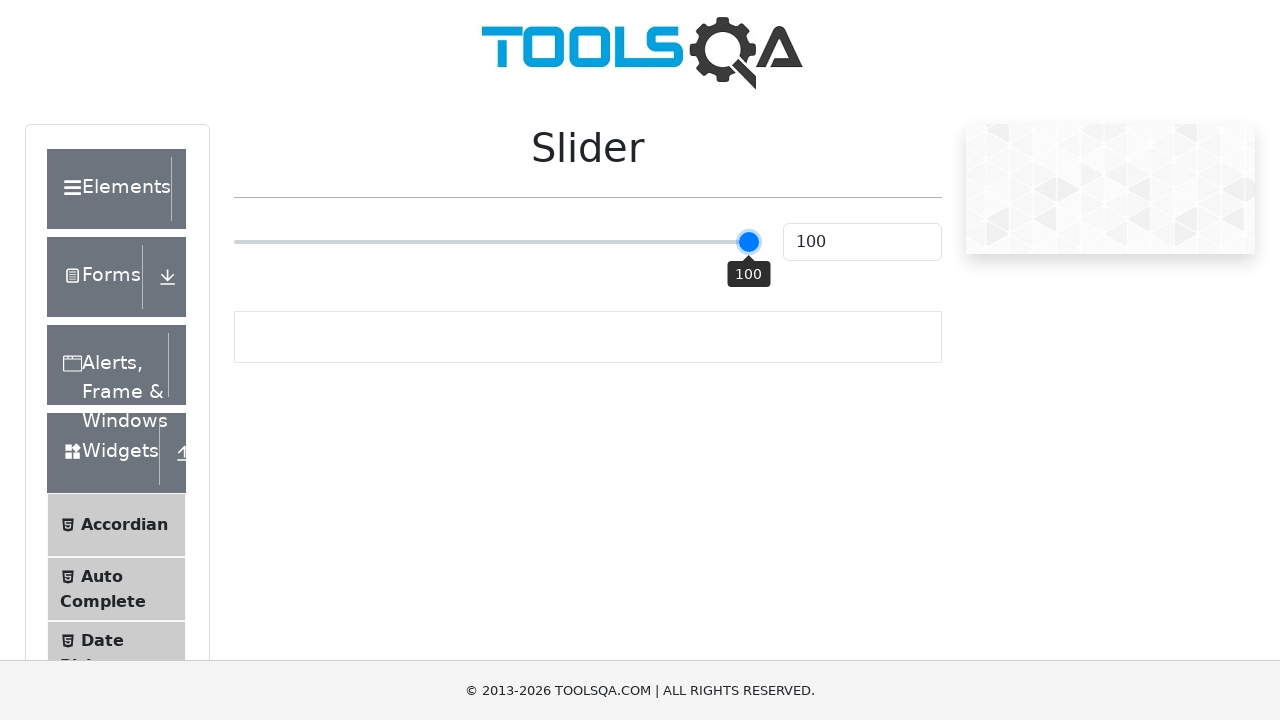

Pressed ArrowRight to move slider right (iteration 55/55) on input[type='range']
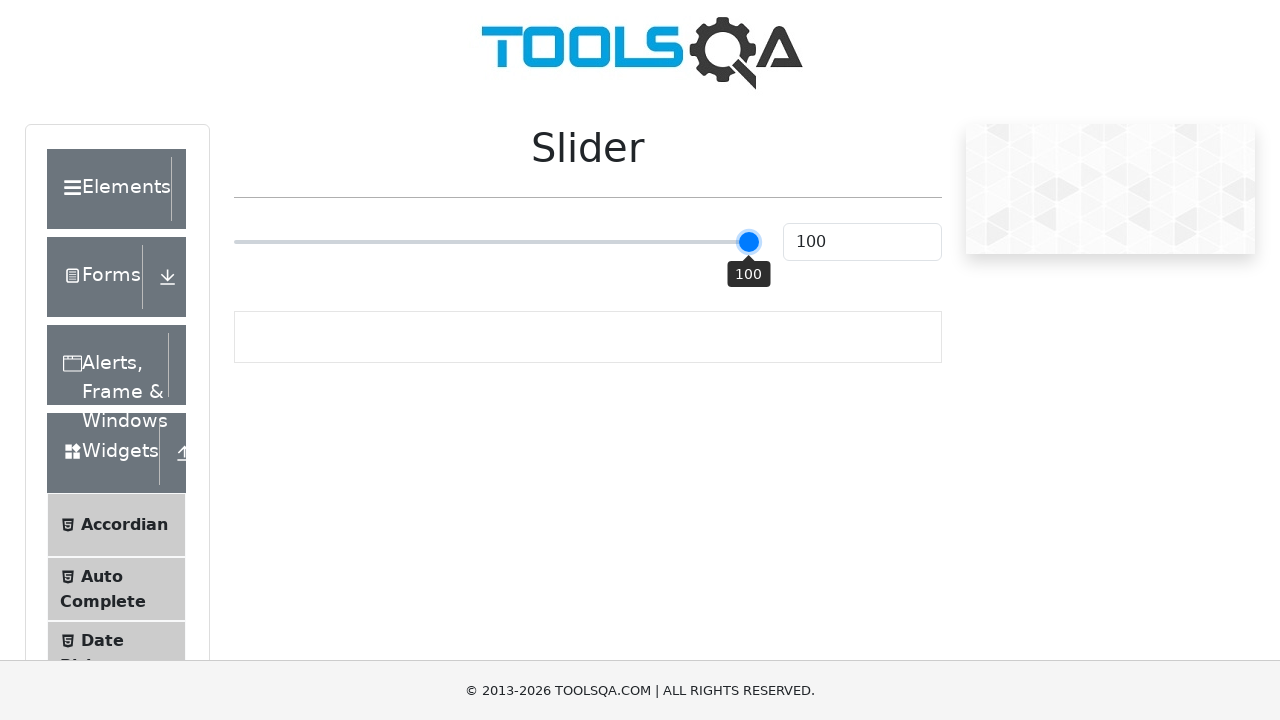

Verified slider value element is present
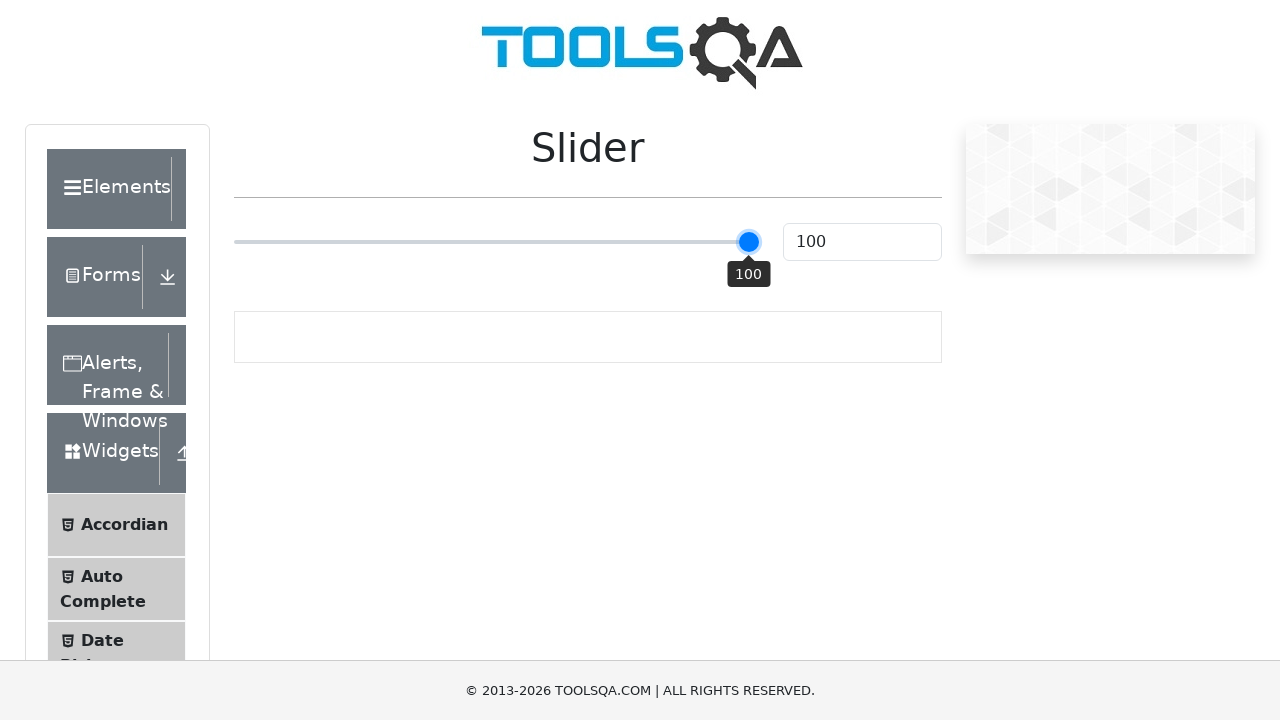

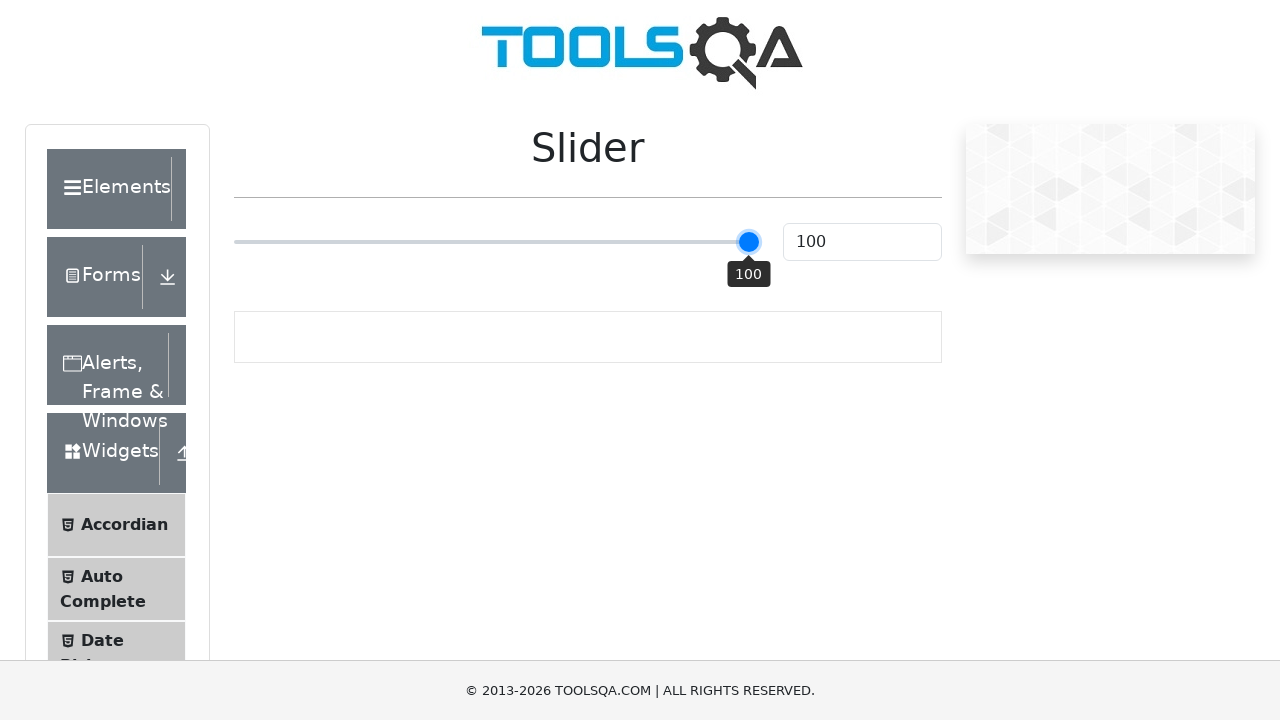